Tests the Russian tax service document processing status system by selecting options, filling INN and BIK fields, and searching for results

Starting URL: https://service.nalog.ru/bi.do

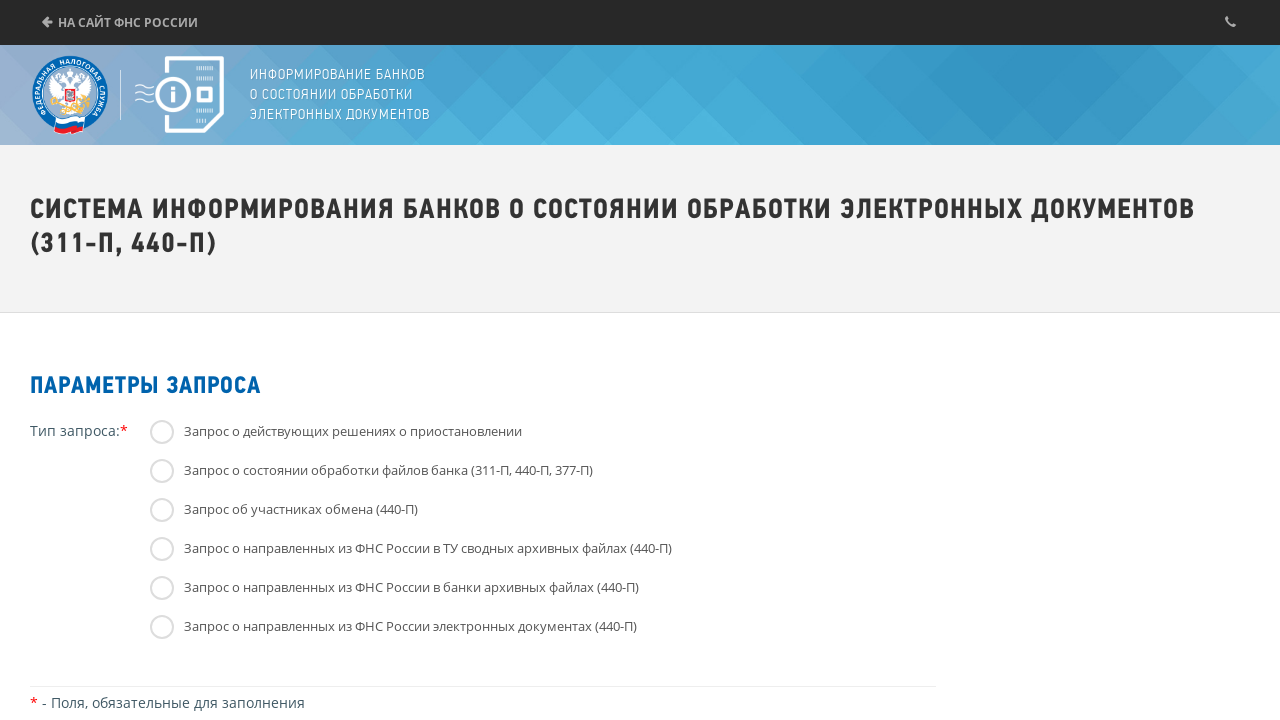

Clicked radio button option for document type selection at (336, 433) on #unirad_0
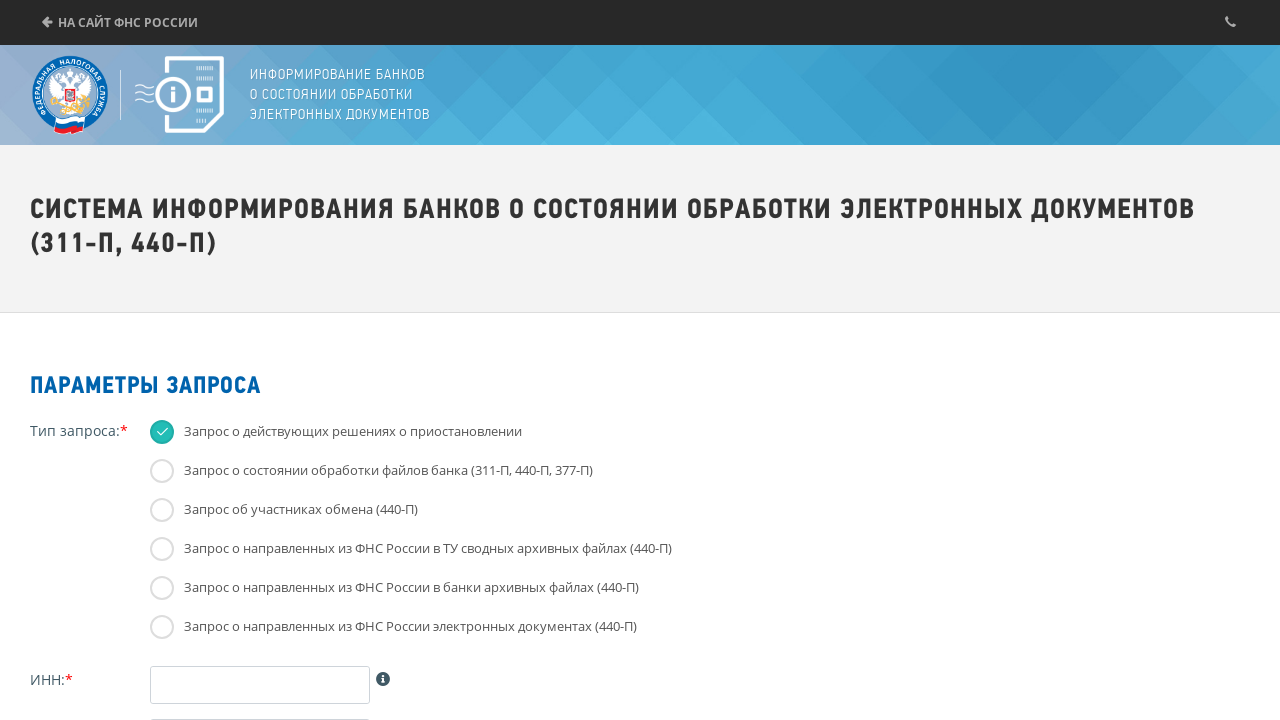

Typed character '7' into INN field on #innPRS
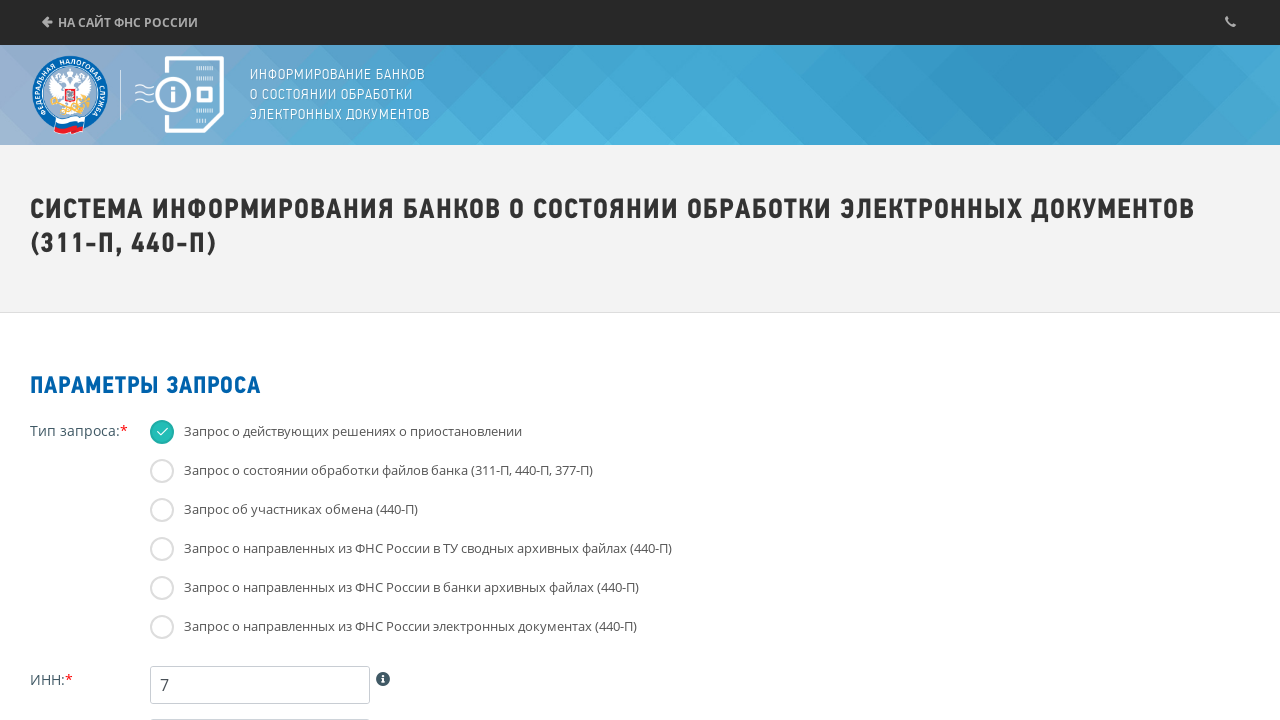

Waited 100ms between keystrokes
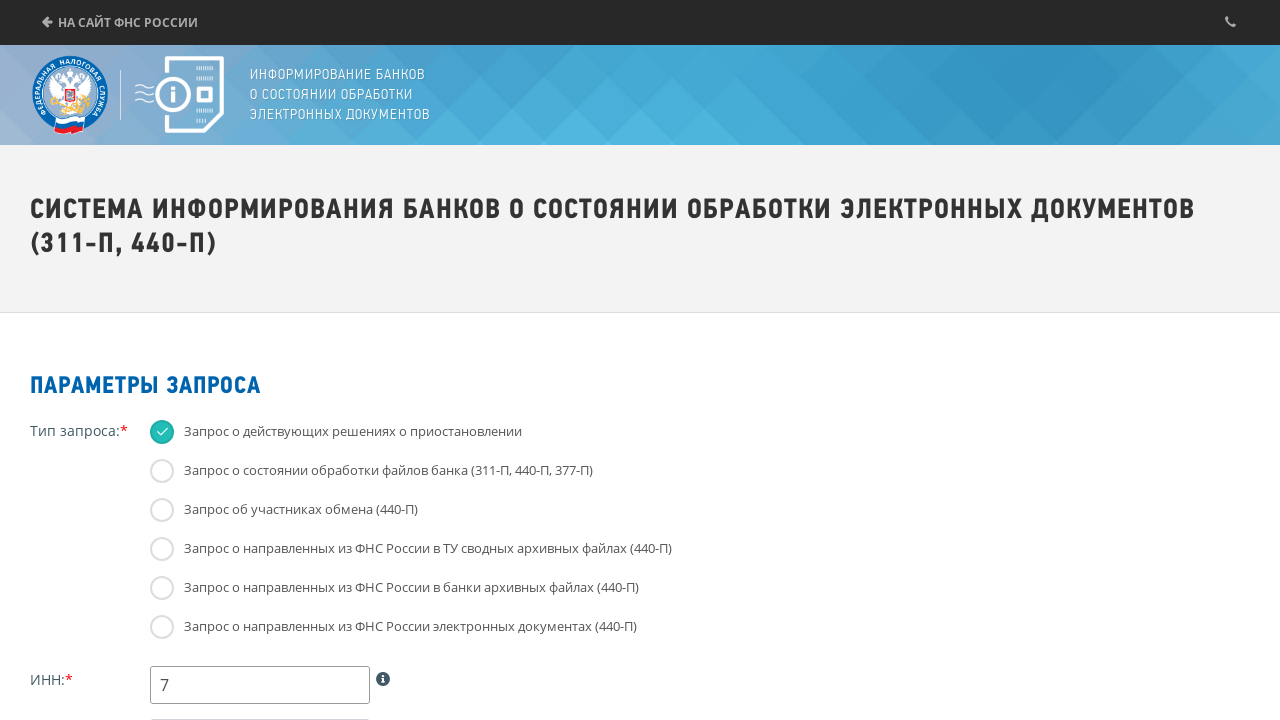

Typed character '7' into INN field on #innPRS
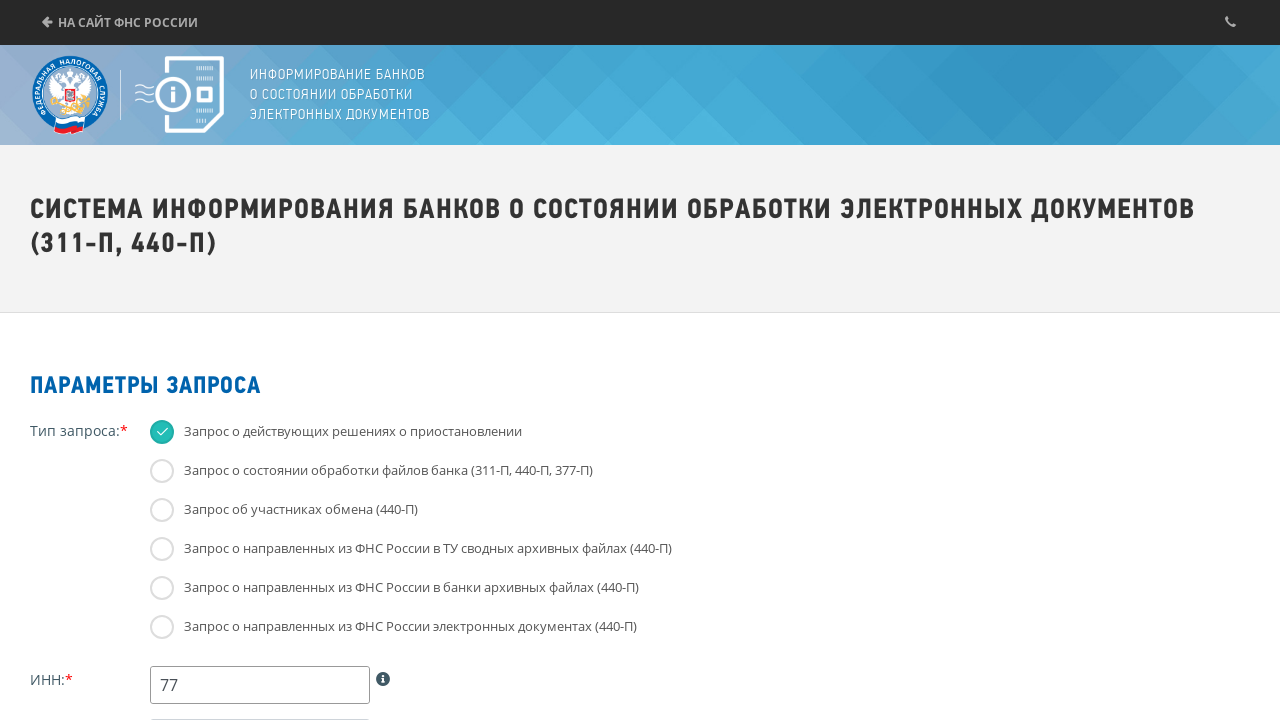

Waited 100ms between keystrokes
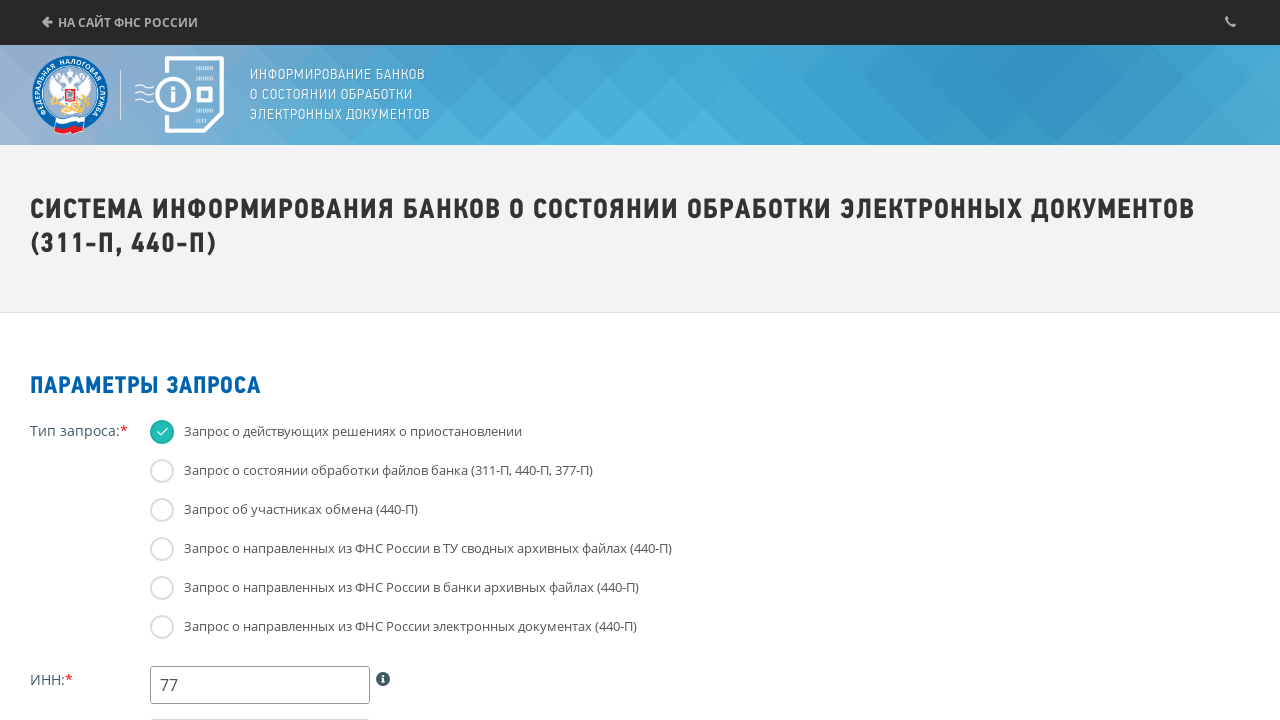

Typed character '0' into INN field on #innPRS
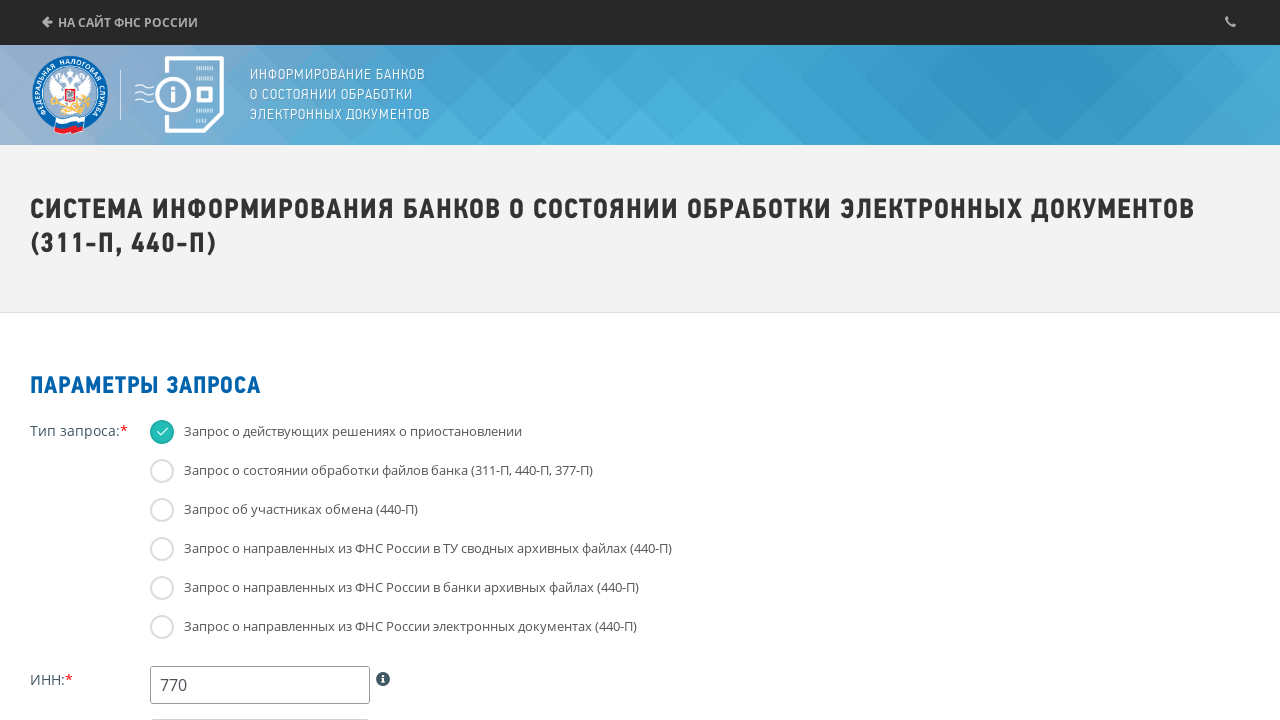

Waited 100ms between keystrokes
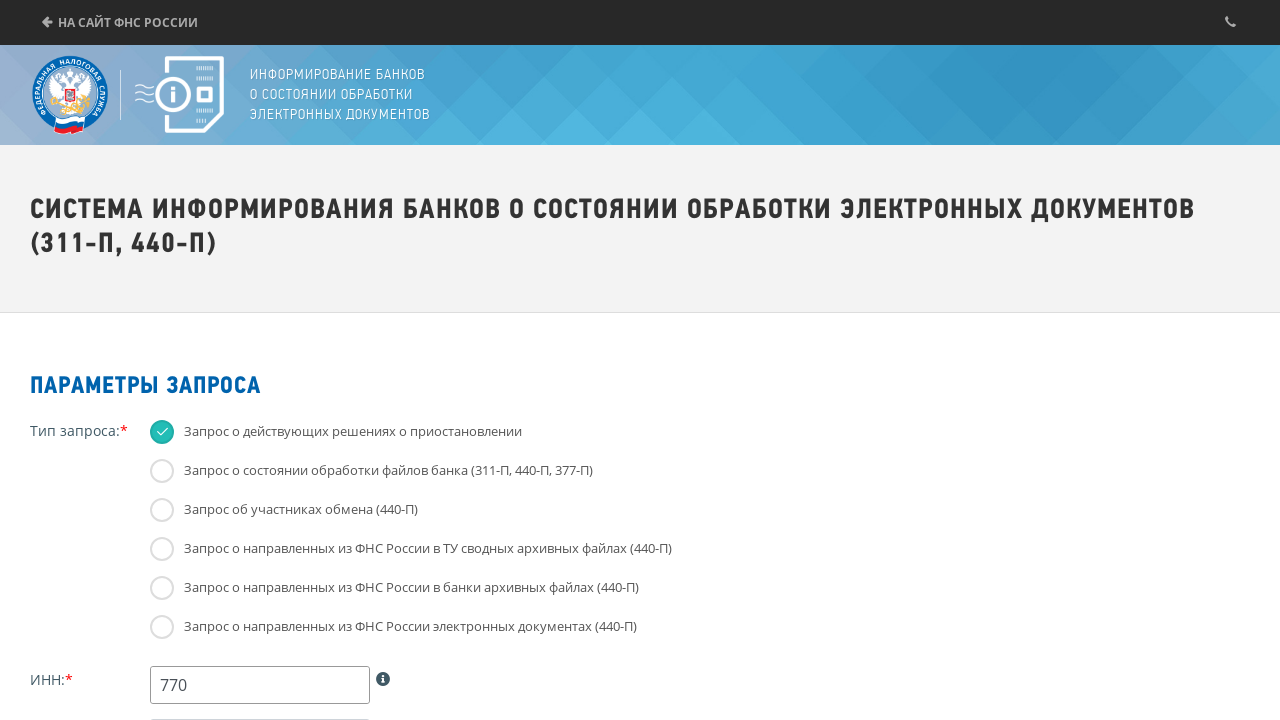

Typed character '7' into INN field on #innPRS
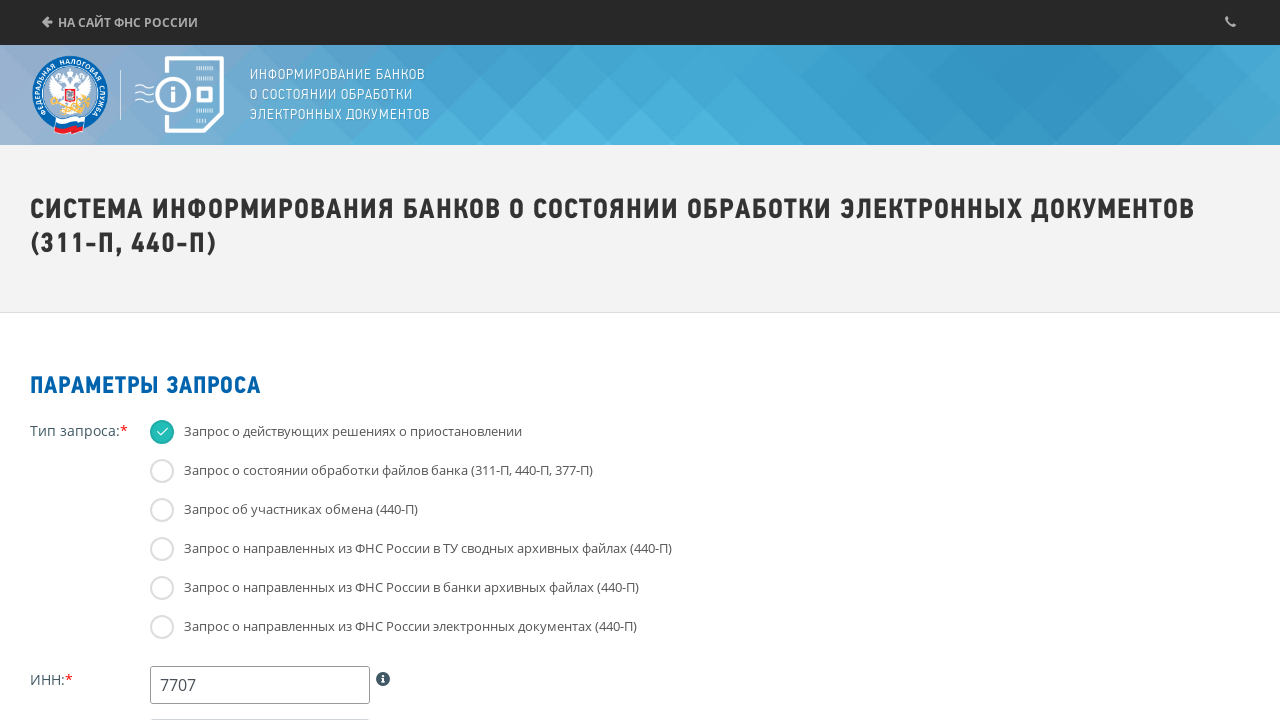

Waited 100ms between keystrokes
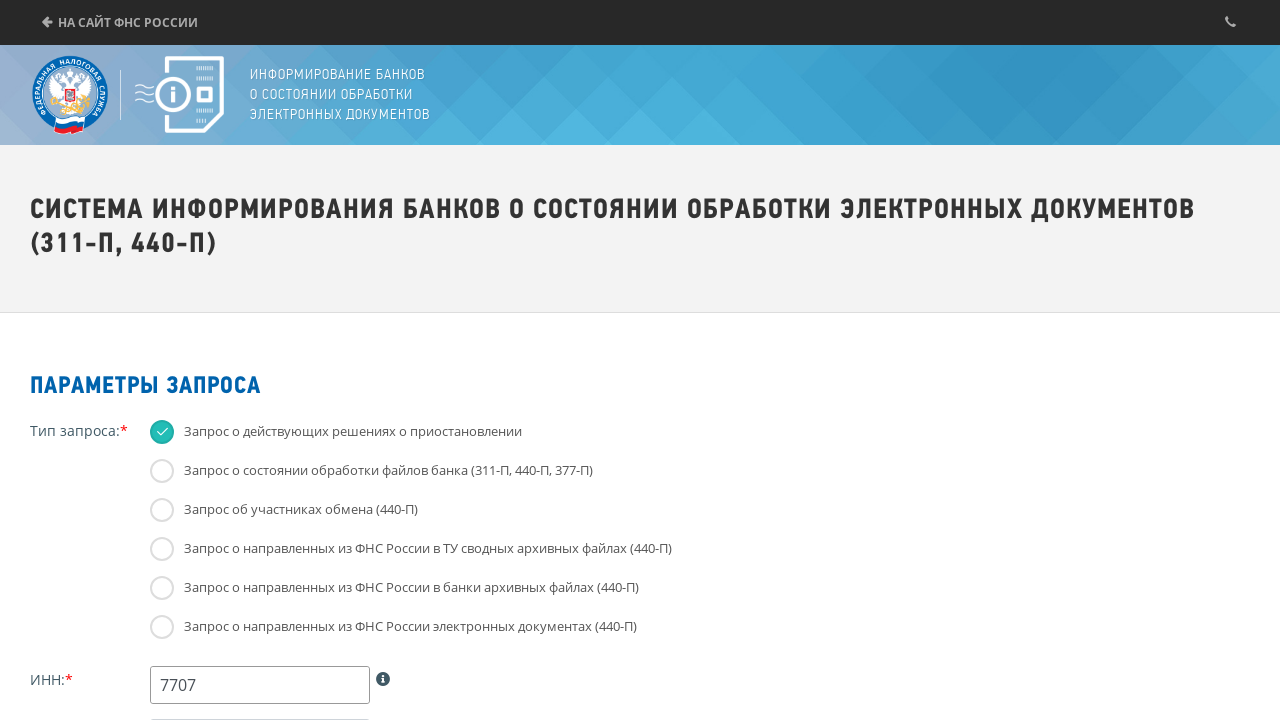

Typed character '0' into INN field on #innPRS
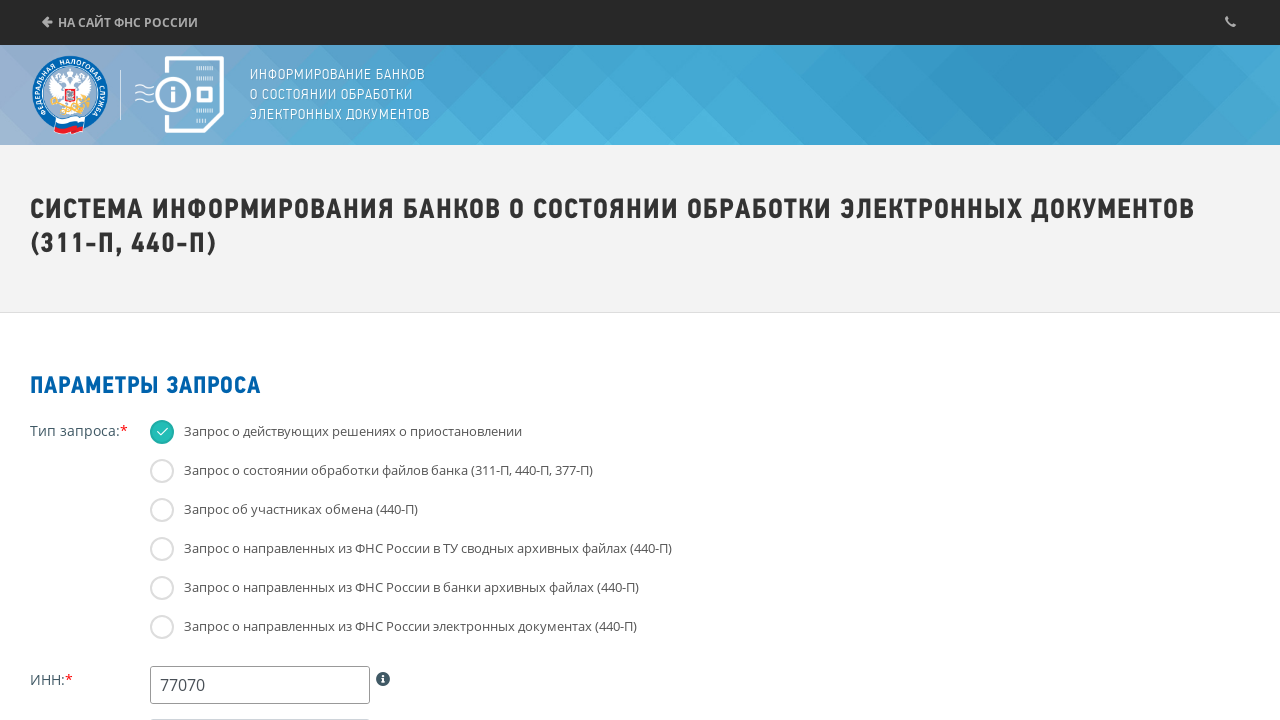

Waited 100ms between keystrokes
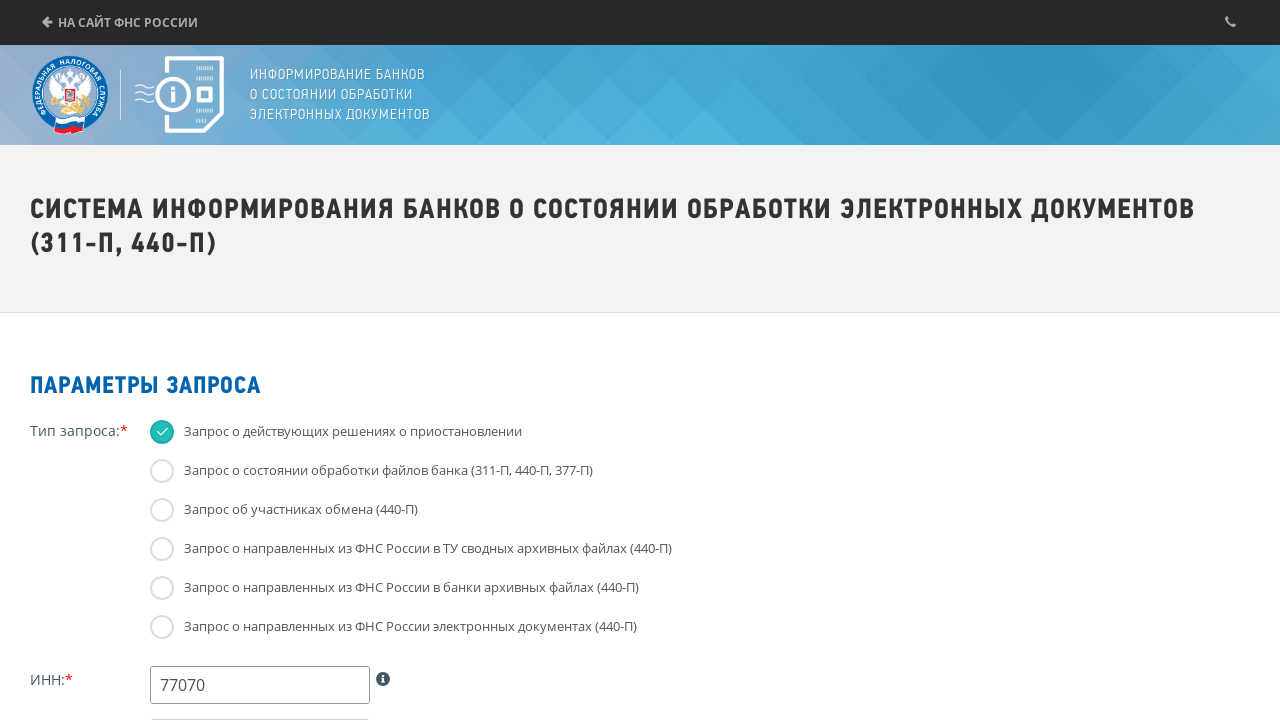

Typed character '8' into INN field on #innPRS
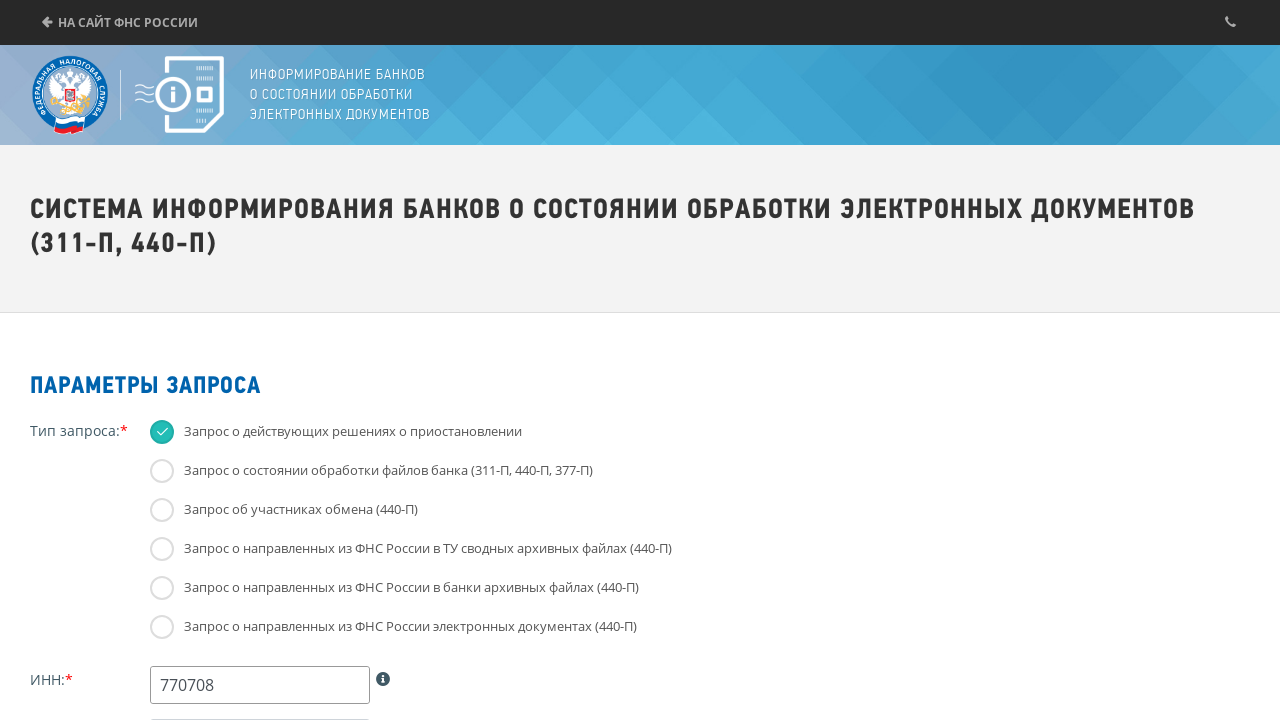

Waited 100ms between keystrokes
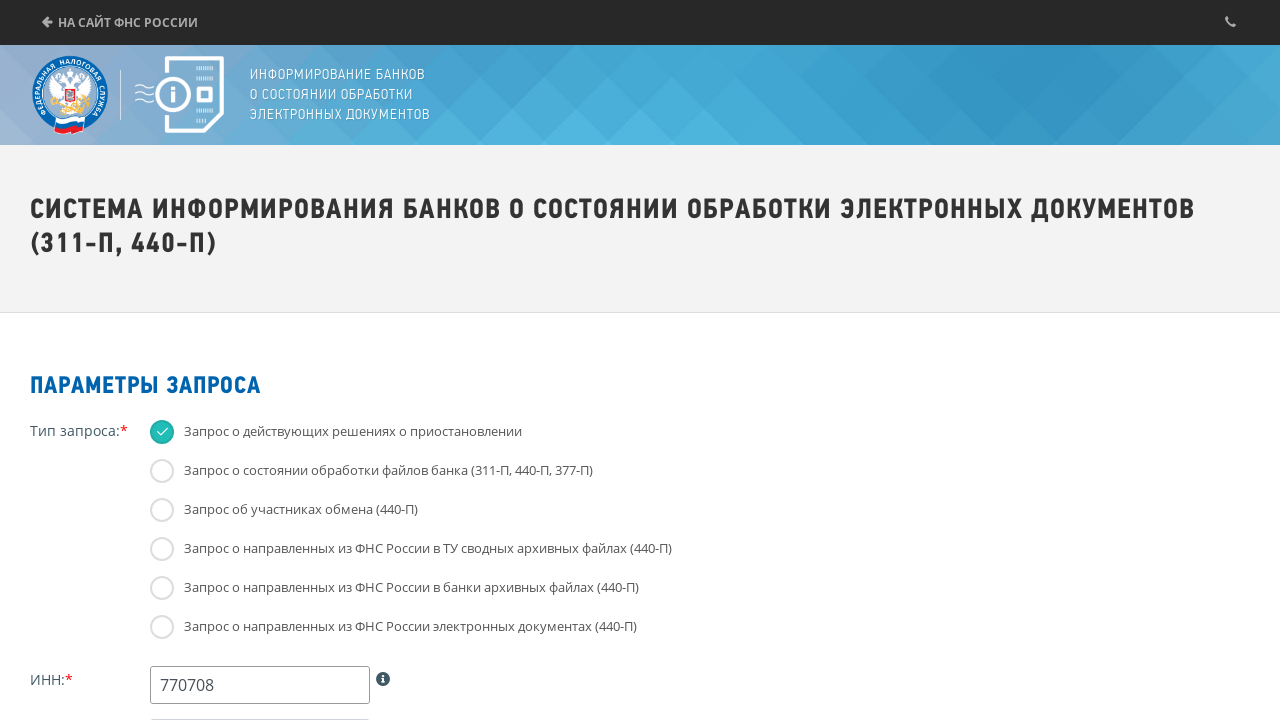

Typed character '3' into INN field on #innPRS
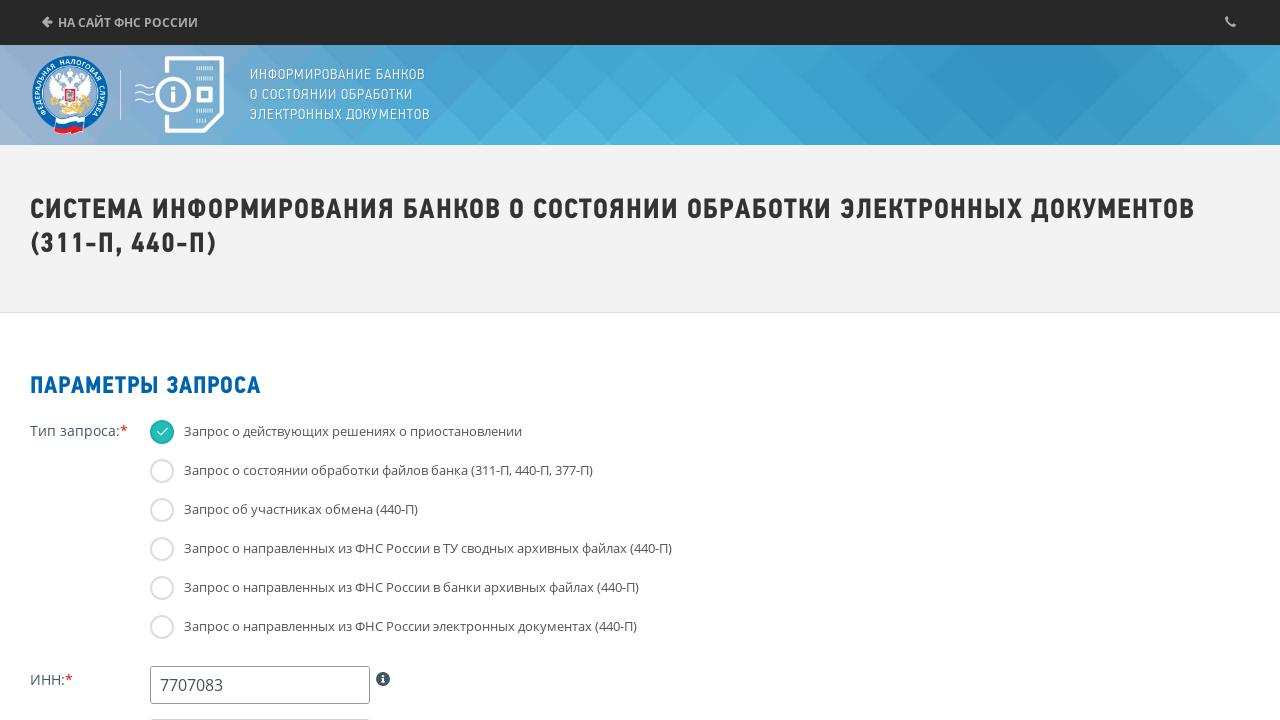

Waited 100ms between keystrokes
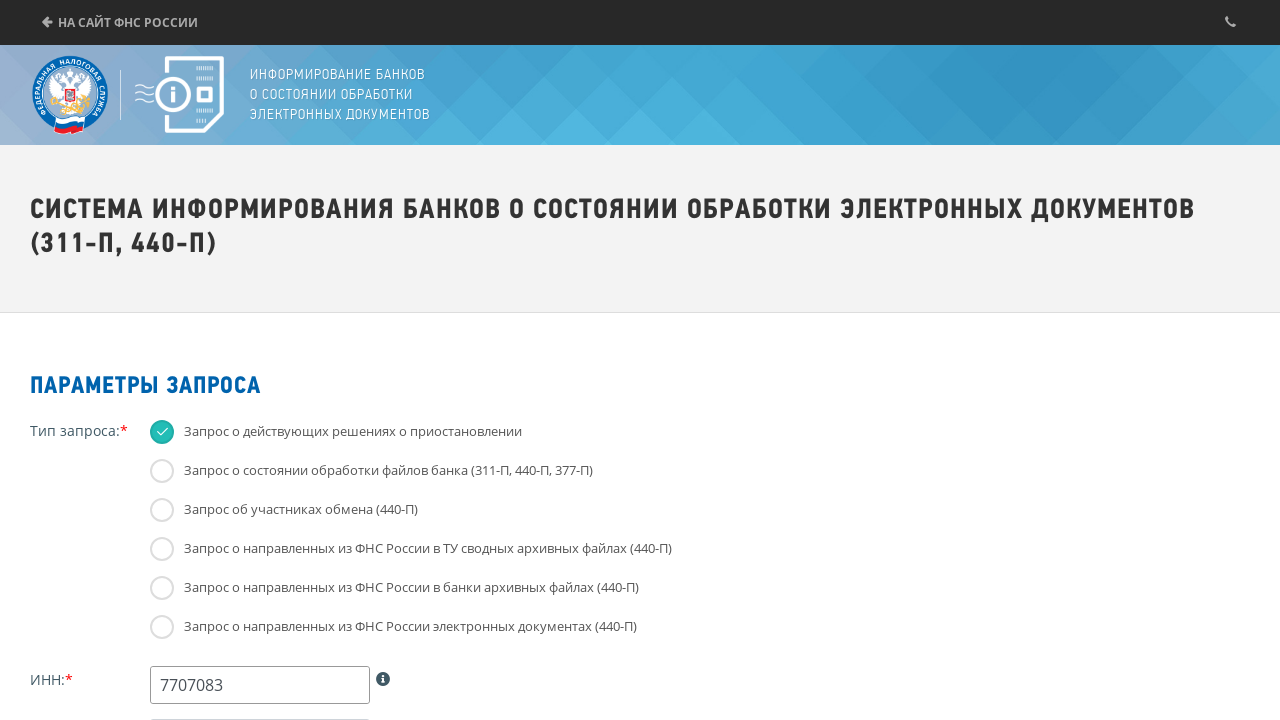

Typed character '8' into INN field on #innPRS
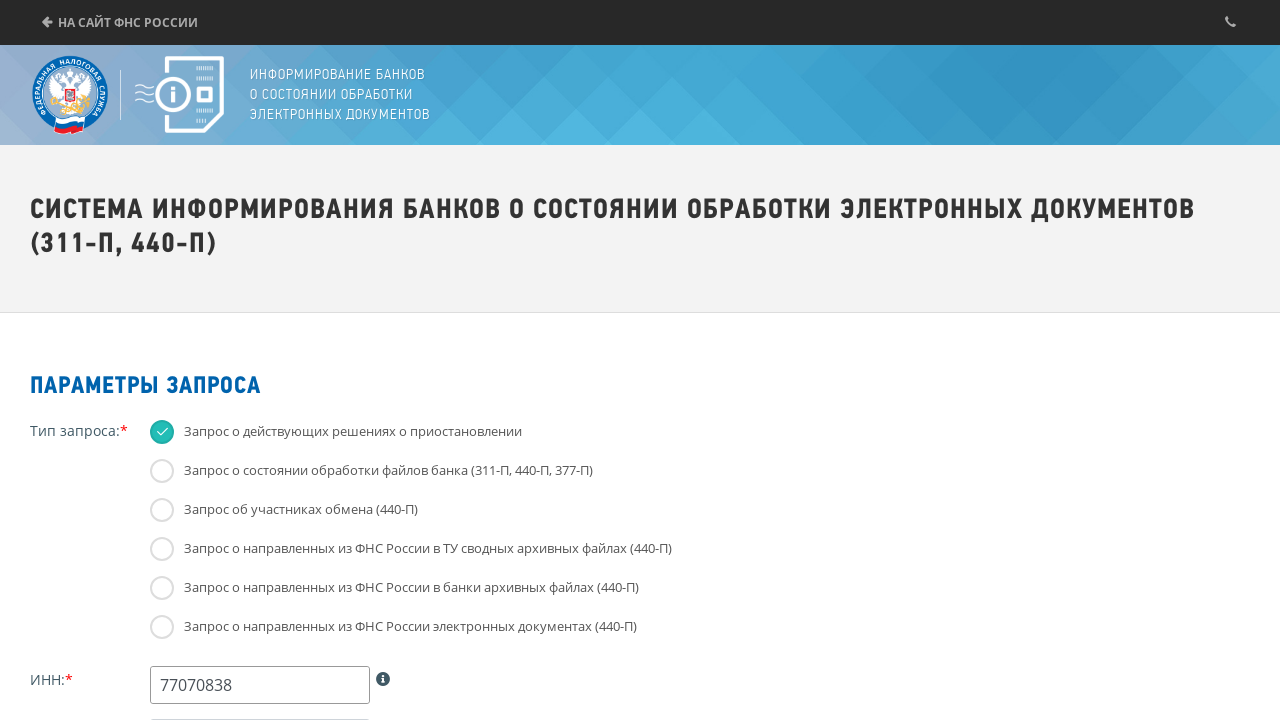

Waited 100ms between keystrokes
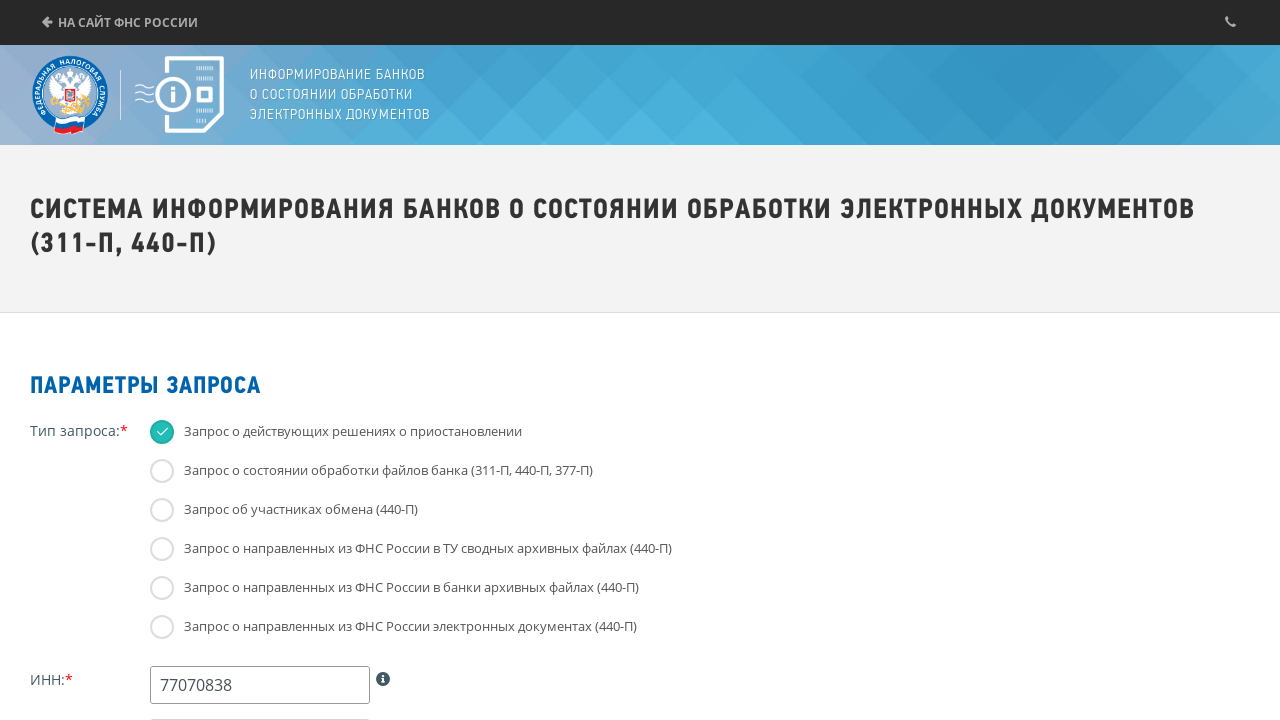

Typed character '9' into INN field on #innPRS
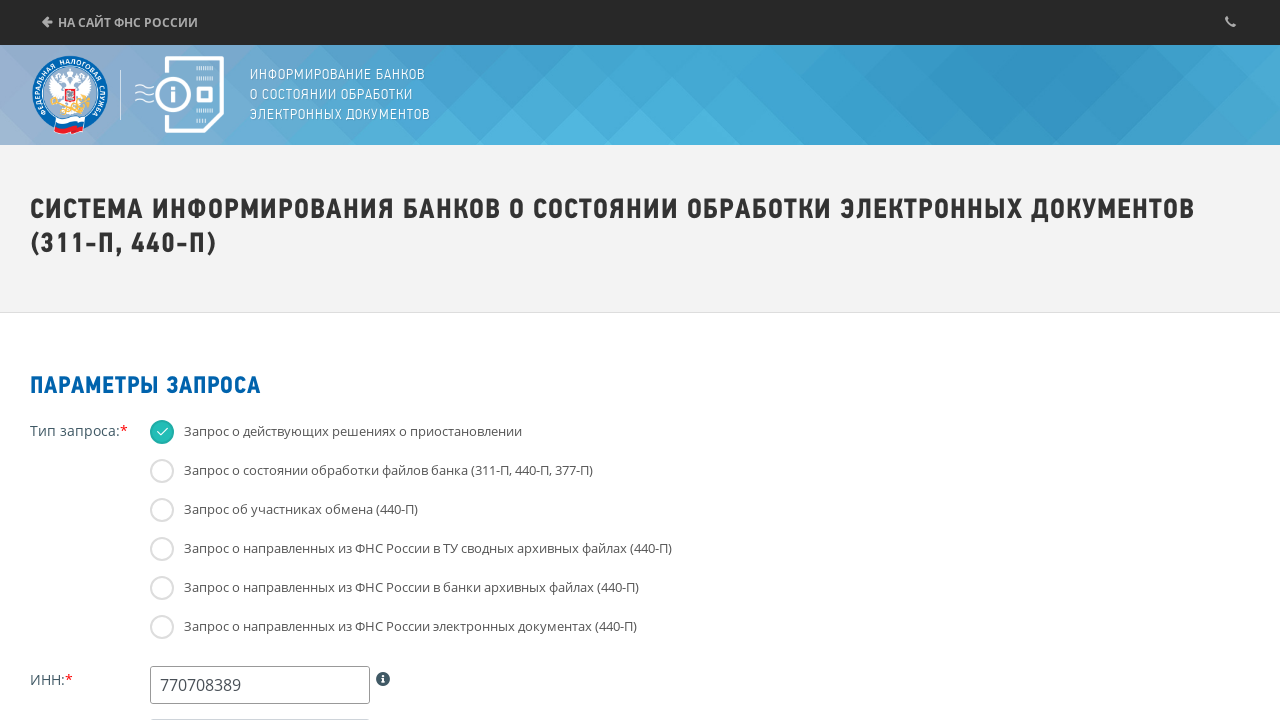

Waited 100ms between keystrokes
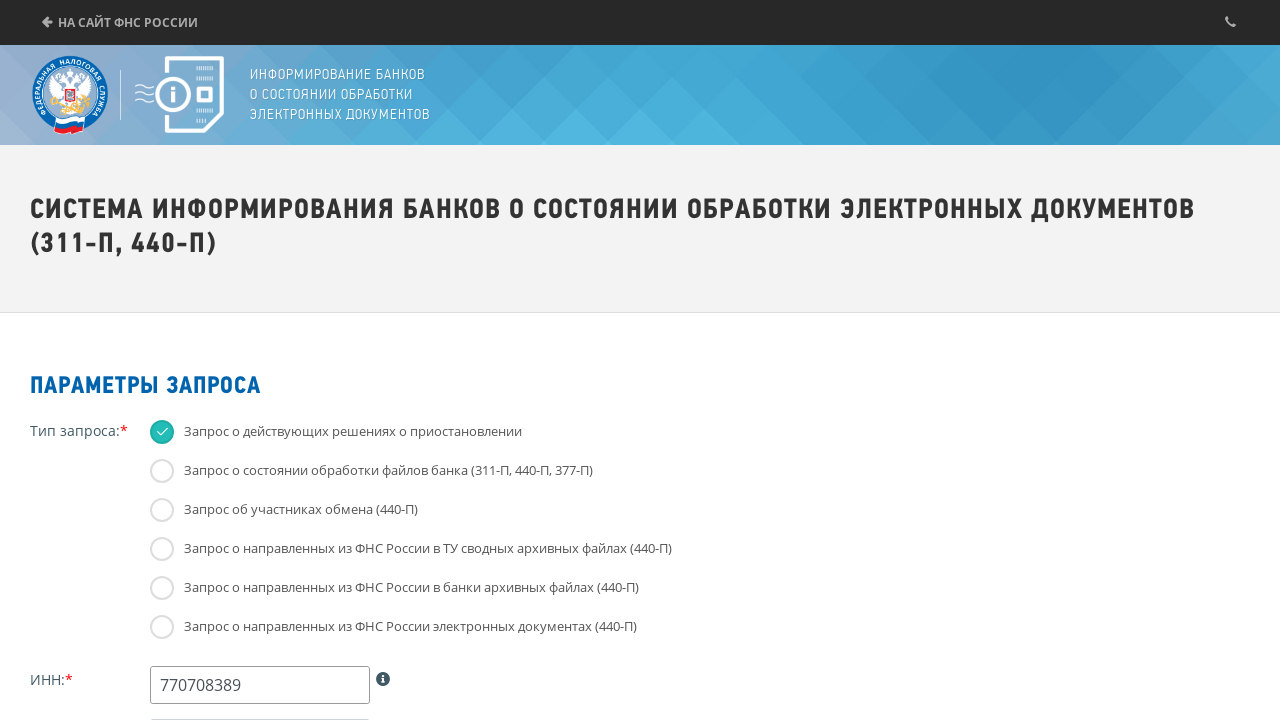

Typed character '3' into INN field on #innPRS
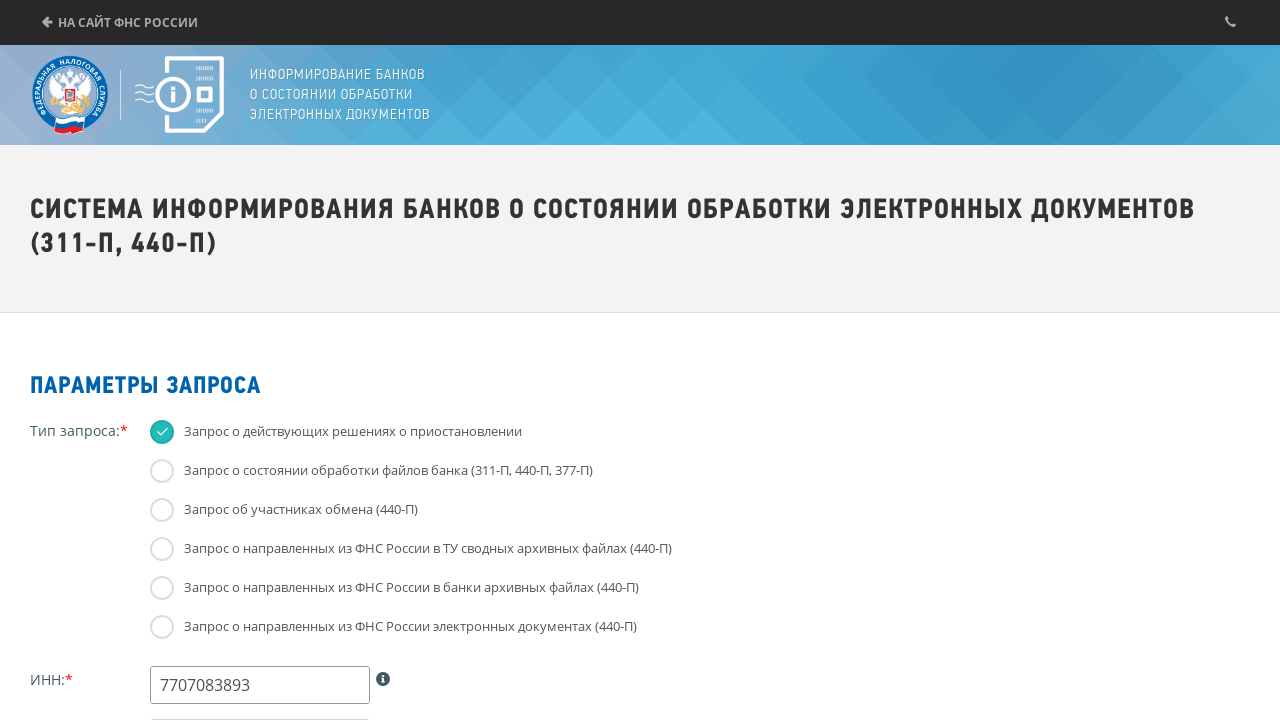

Waited 100ms between keystrokes
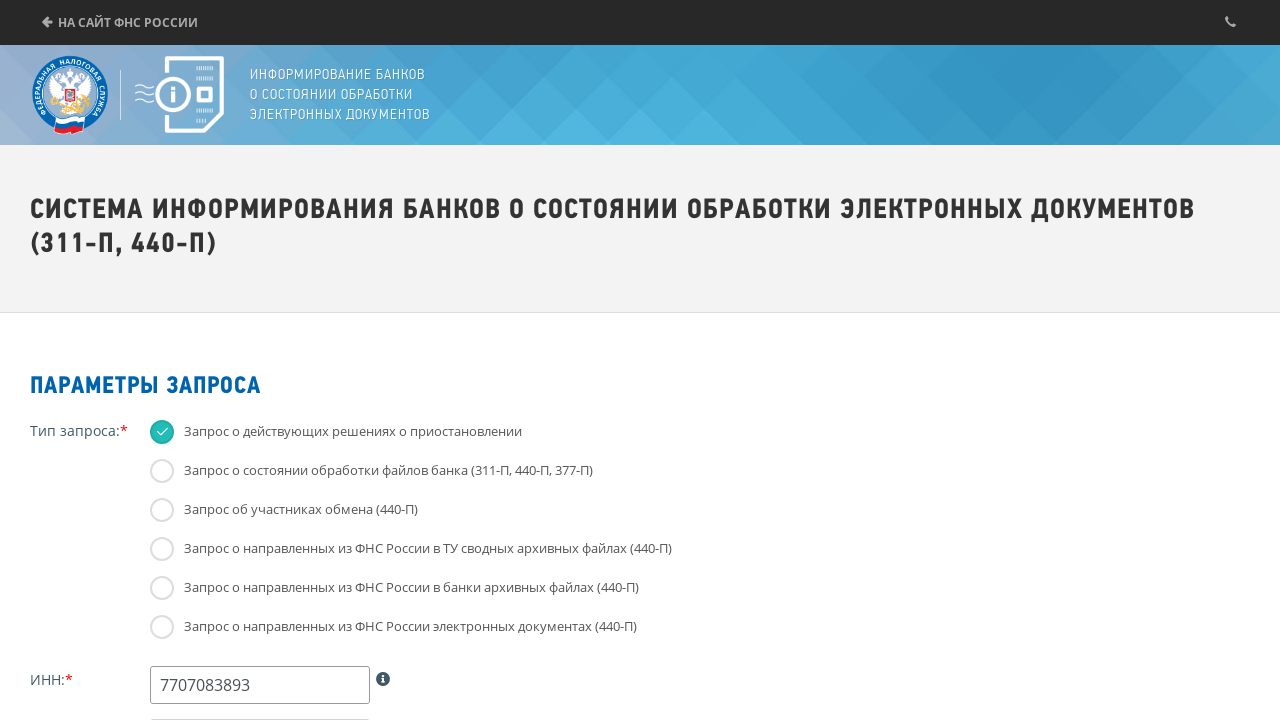

Typed character '1' into BIK field on #bikPRS
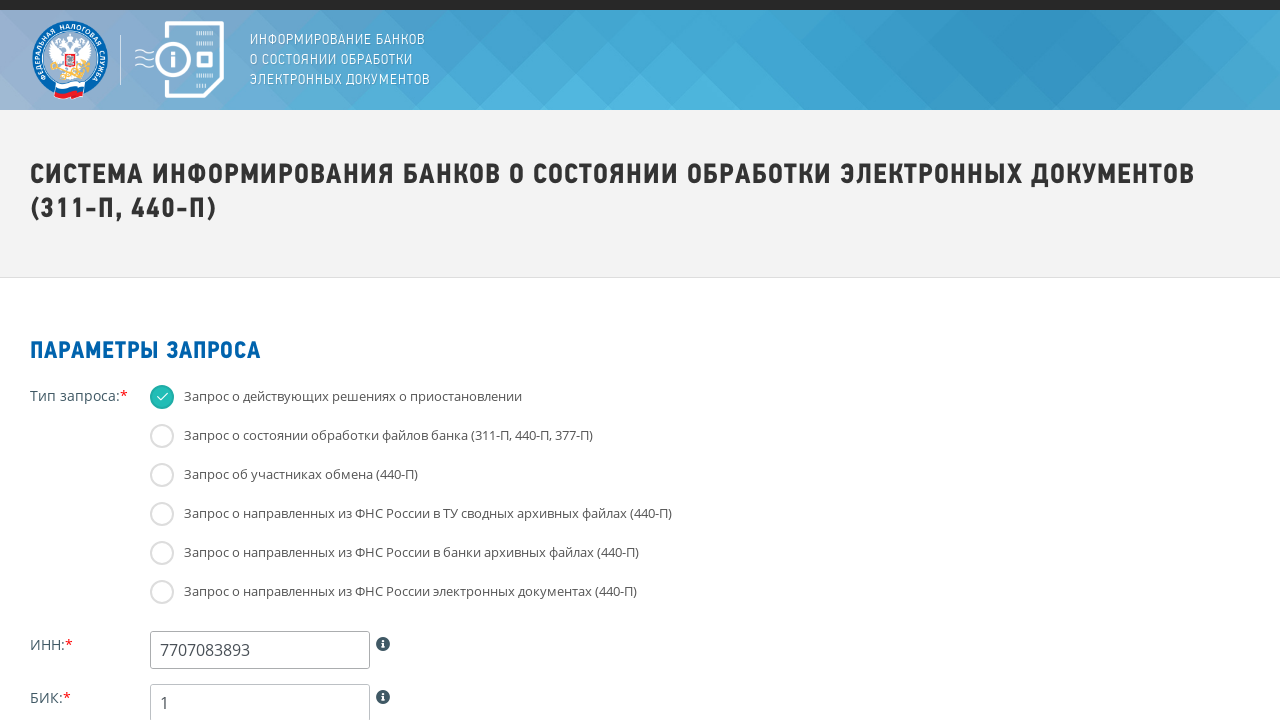

Waited 100ms between keystrokes
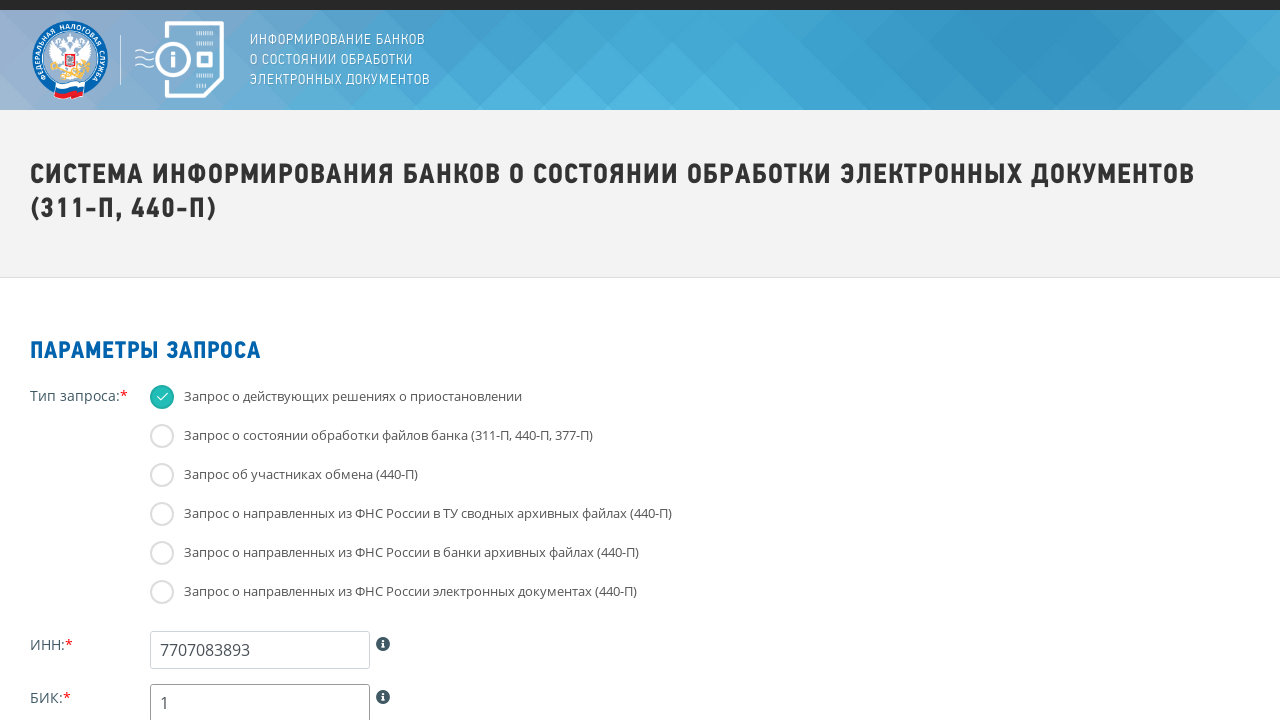

Typed character '6' into BIK field on #bikPRS
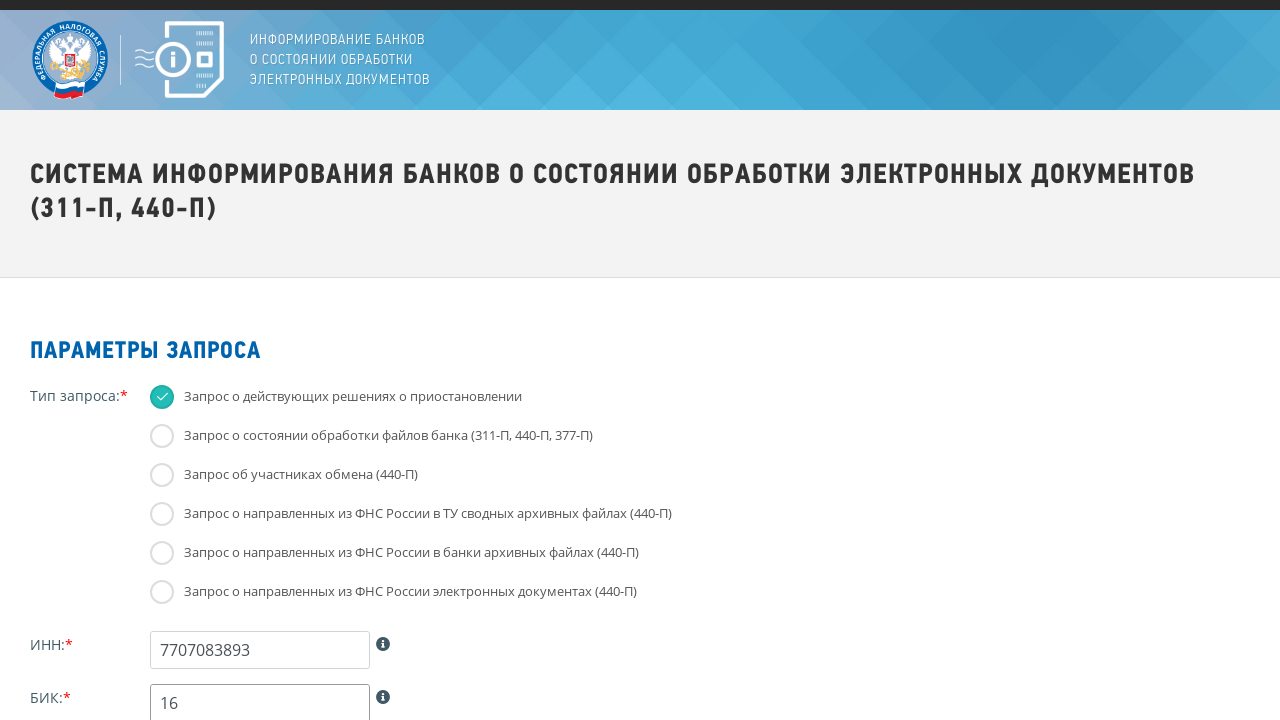

Waited 100ms between keystrokes
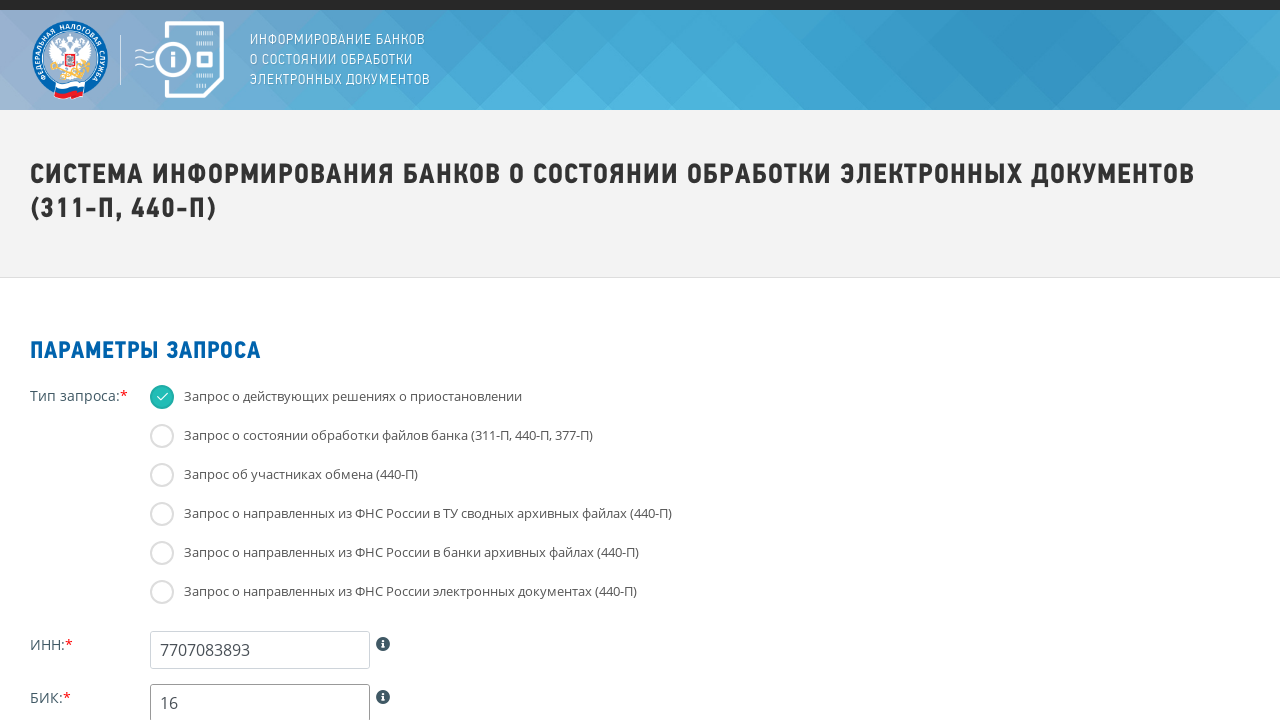

Typed character '5' into BIK field on #bikPRS
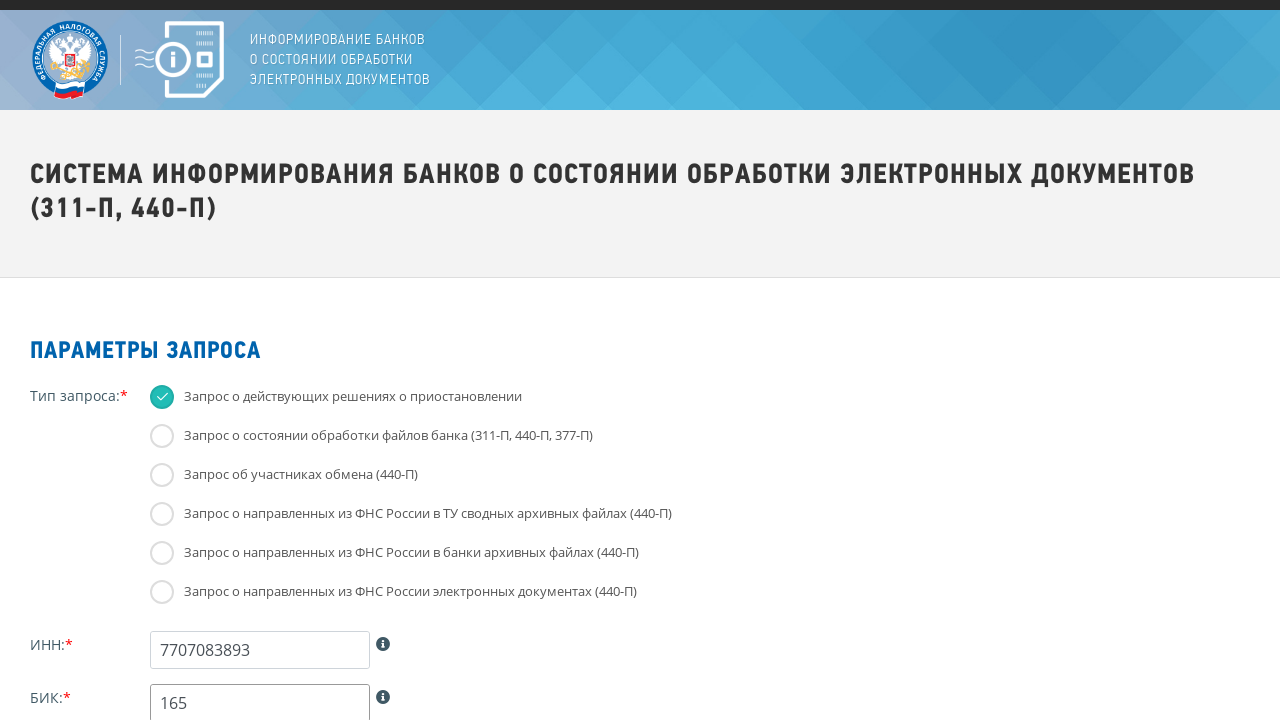

Waited 100ms between keystrokes
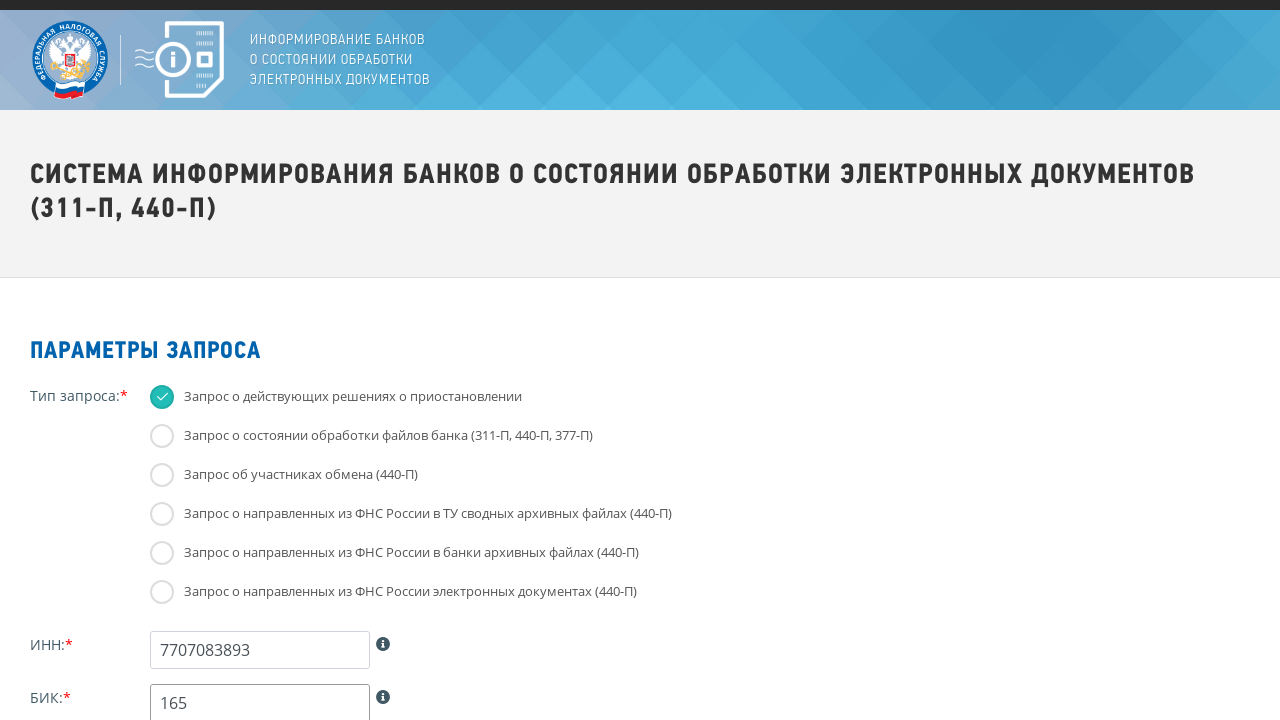

Typed character '3' into BIK field on #bikPRS
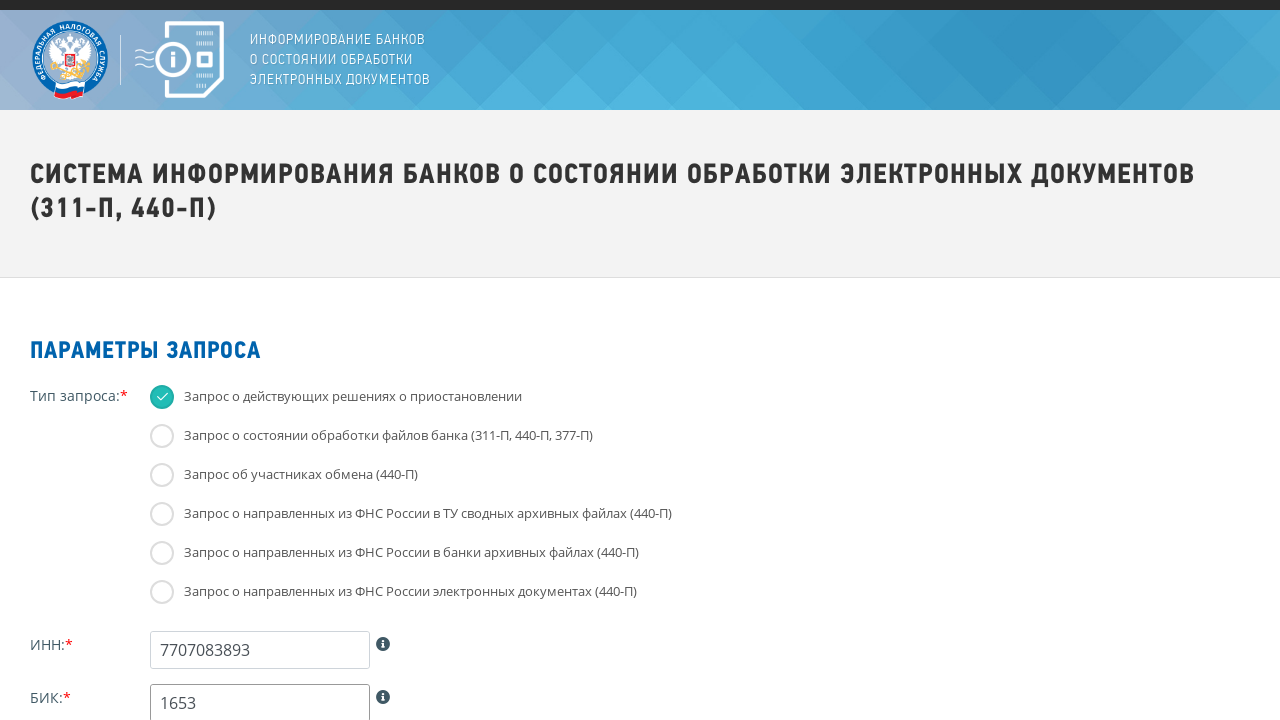

Waited 100ms between keystrokes
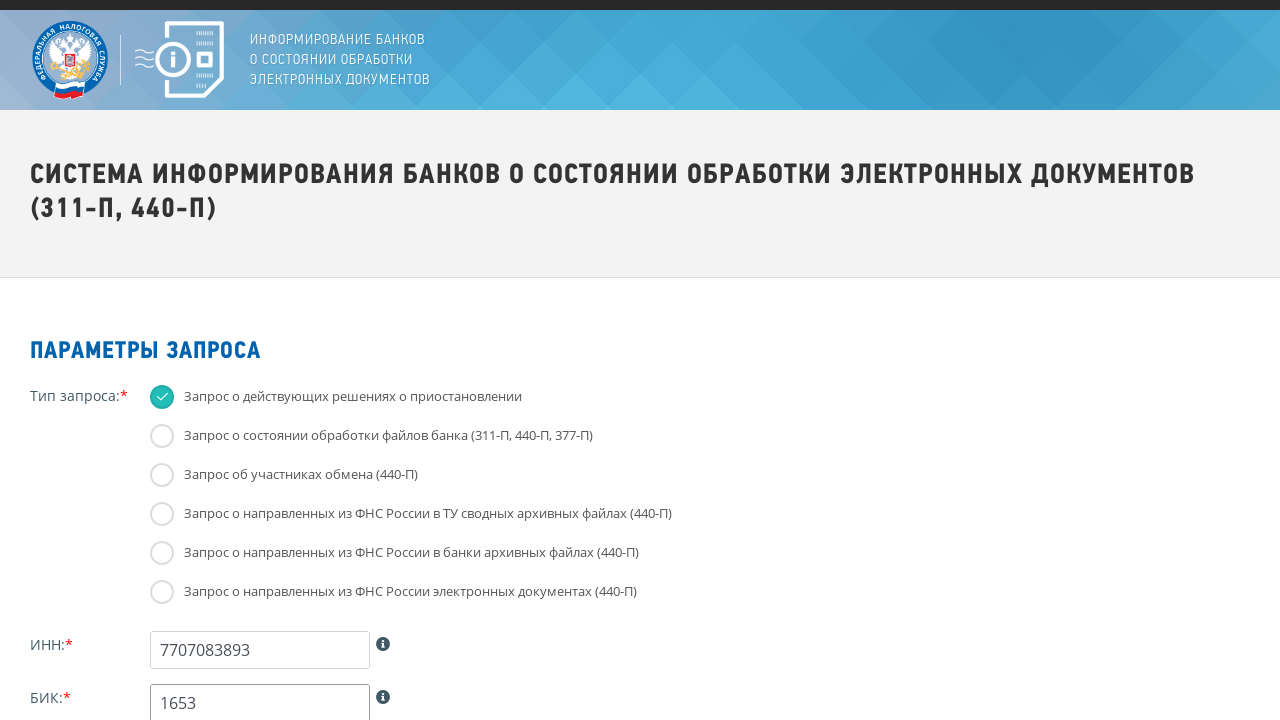

Typed character '0' into BIK field on #bikPRS
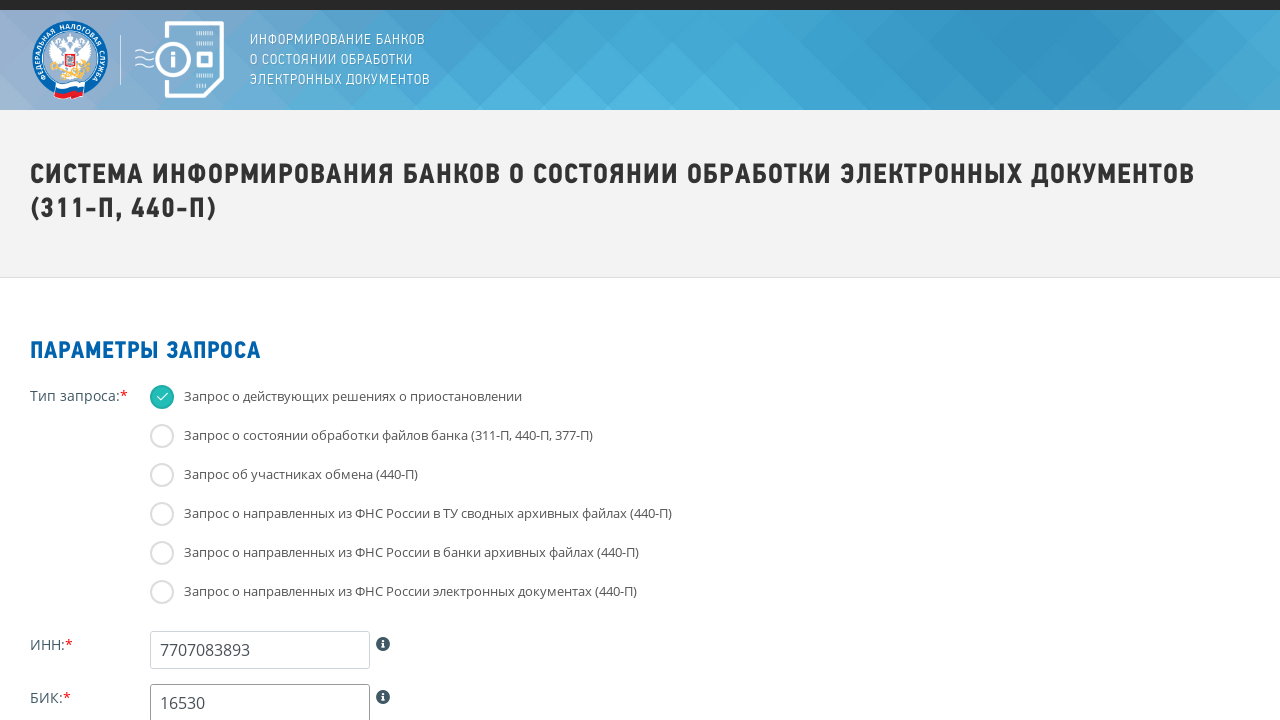

Waited 100ms between keystrokes
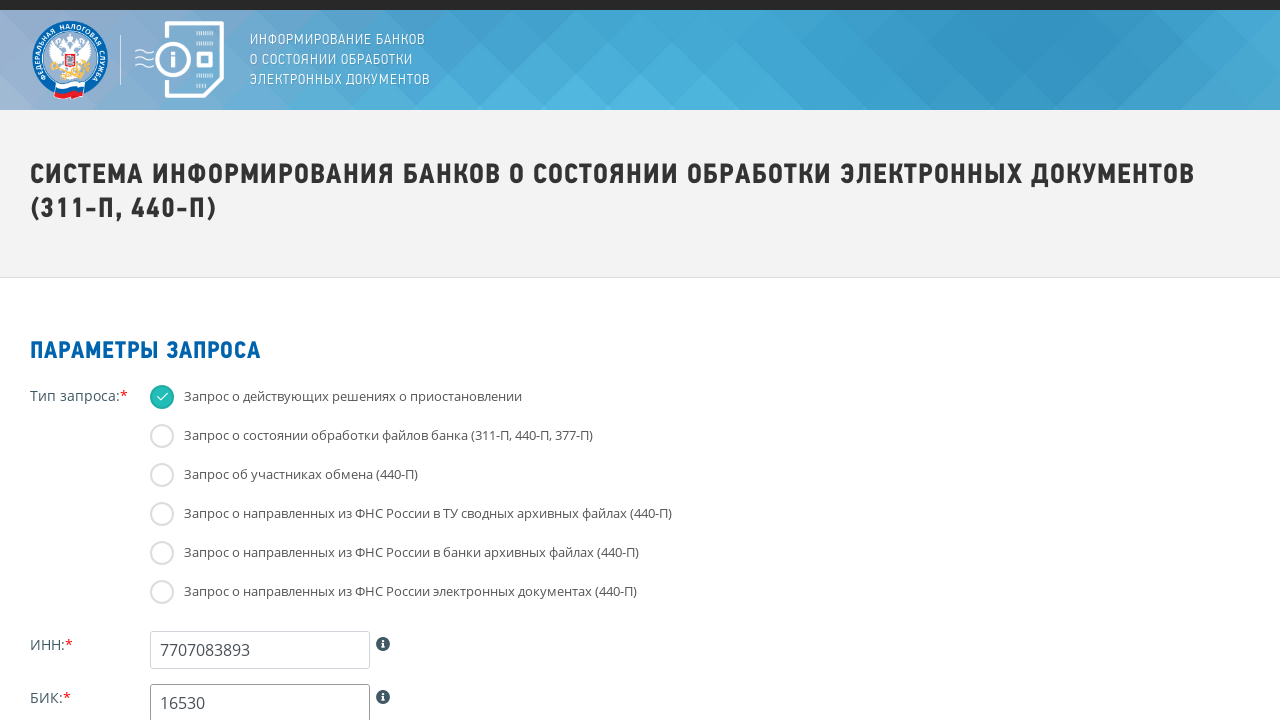

Typed character '0' into BIK field on #bikPRS
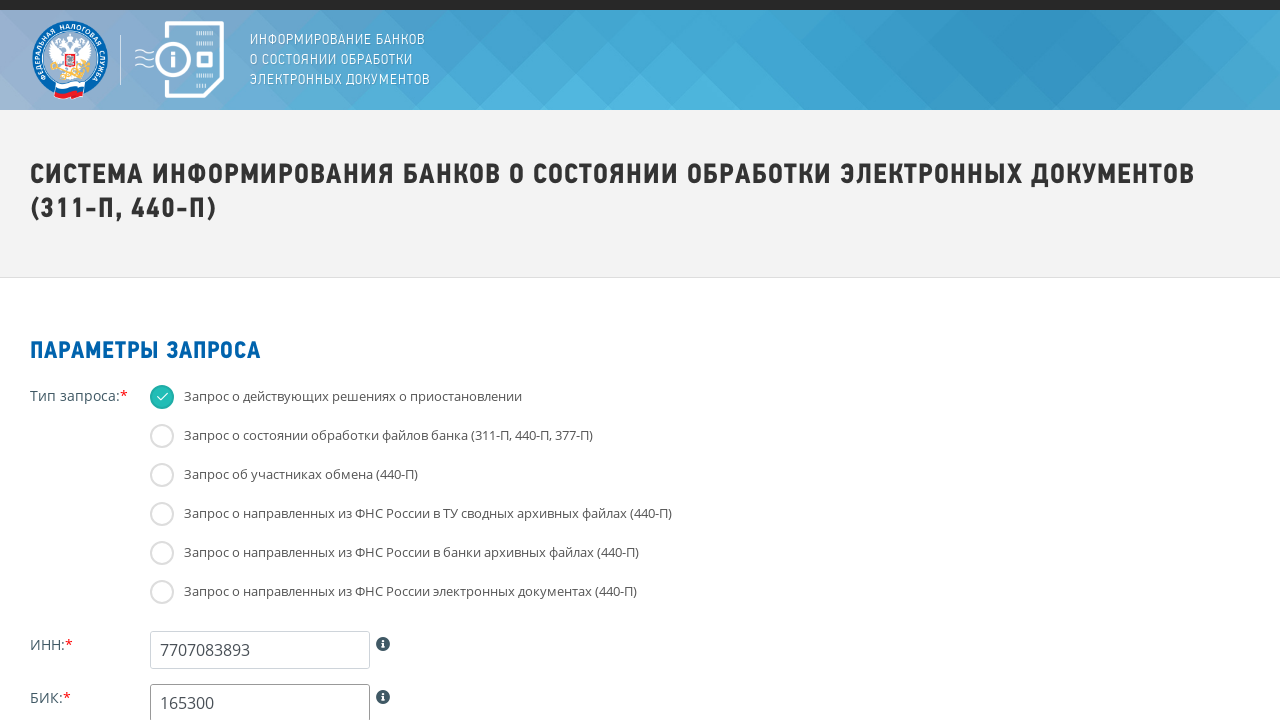

Waited 100ms between keystrokes
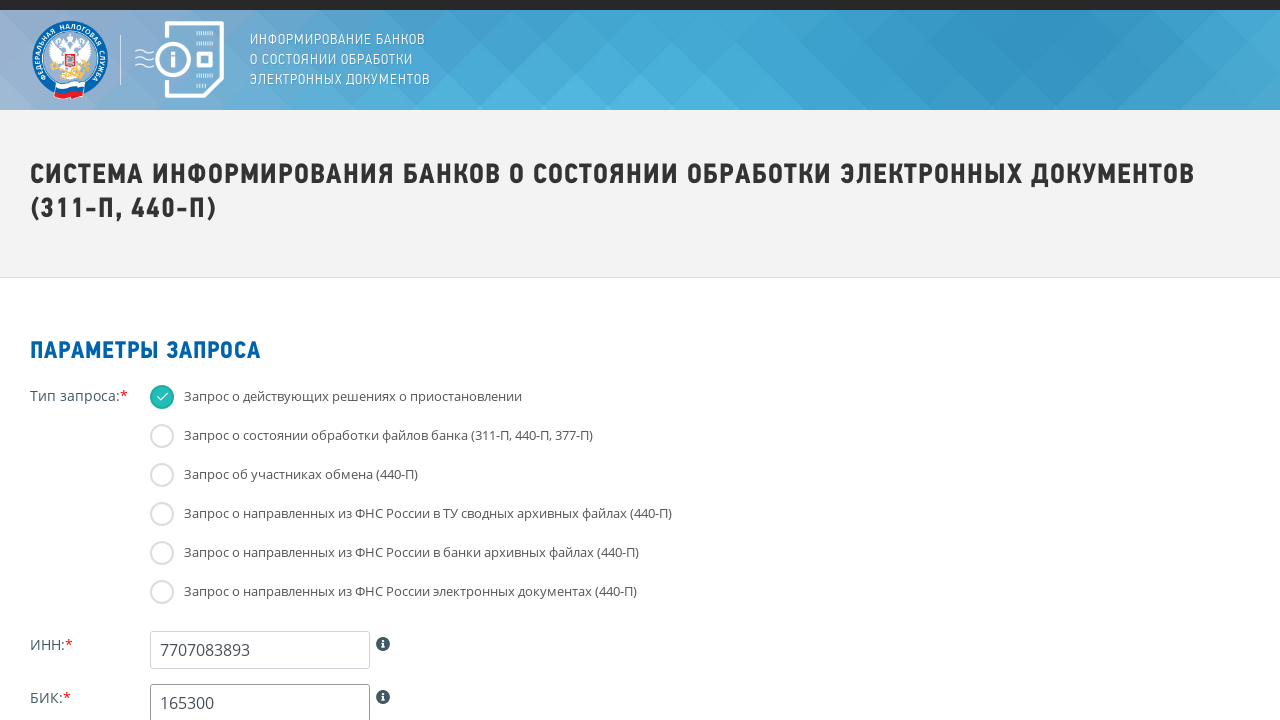

Typed character '1' into BIK field on #bikPRS
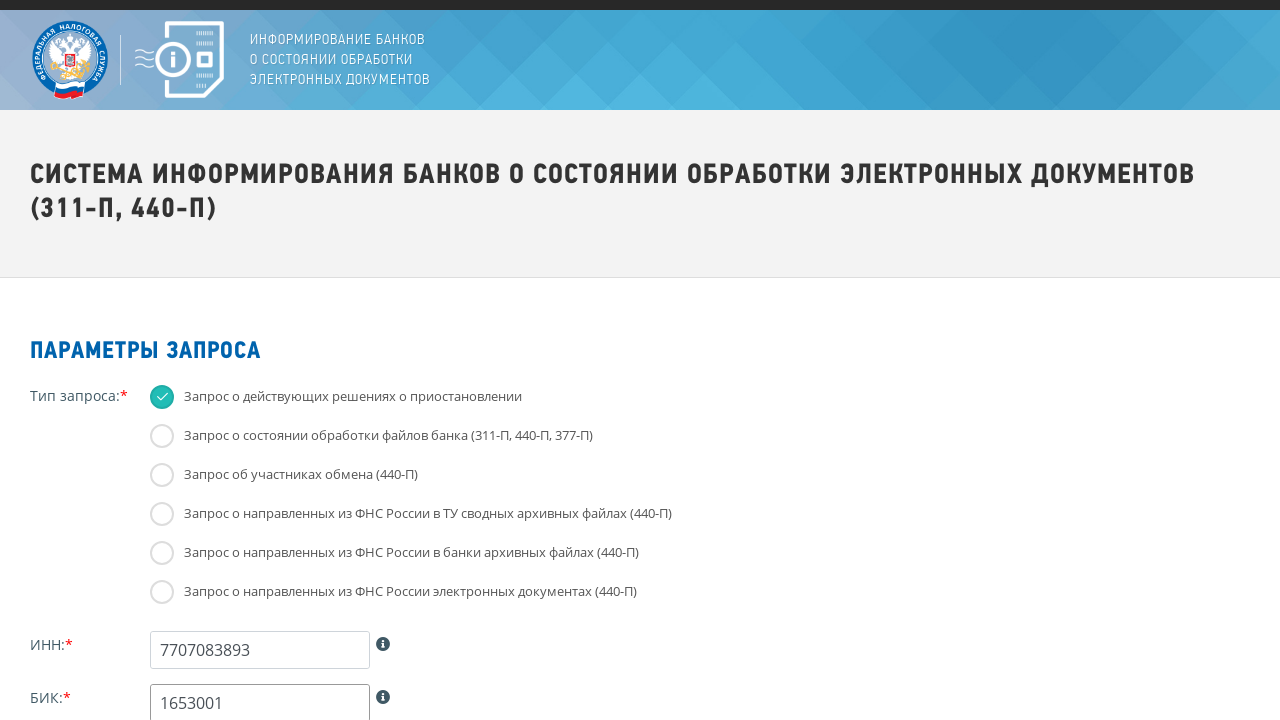

Waited 100ms between keystrokes
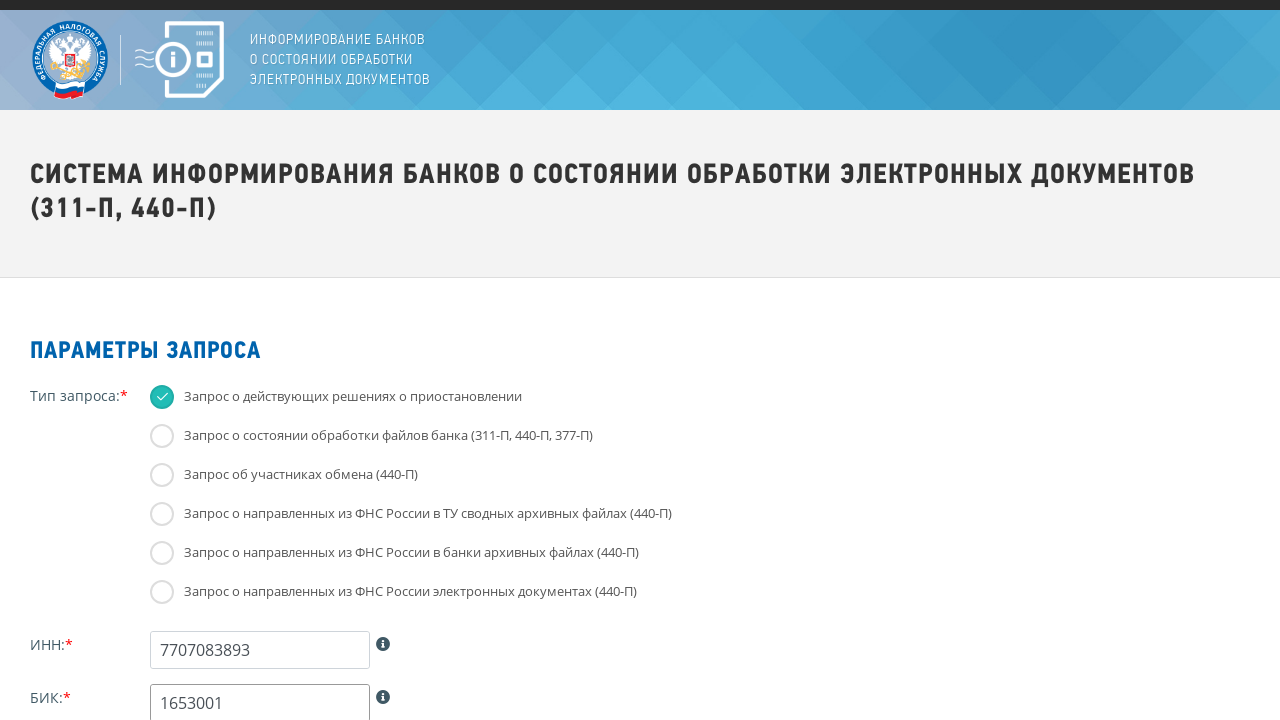

Typed character '8' into BIK field on #bikPRS
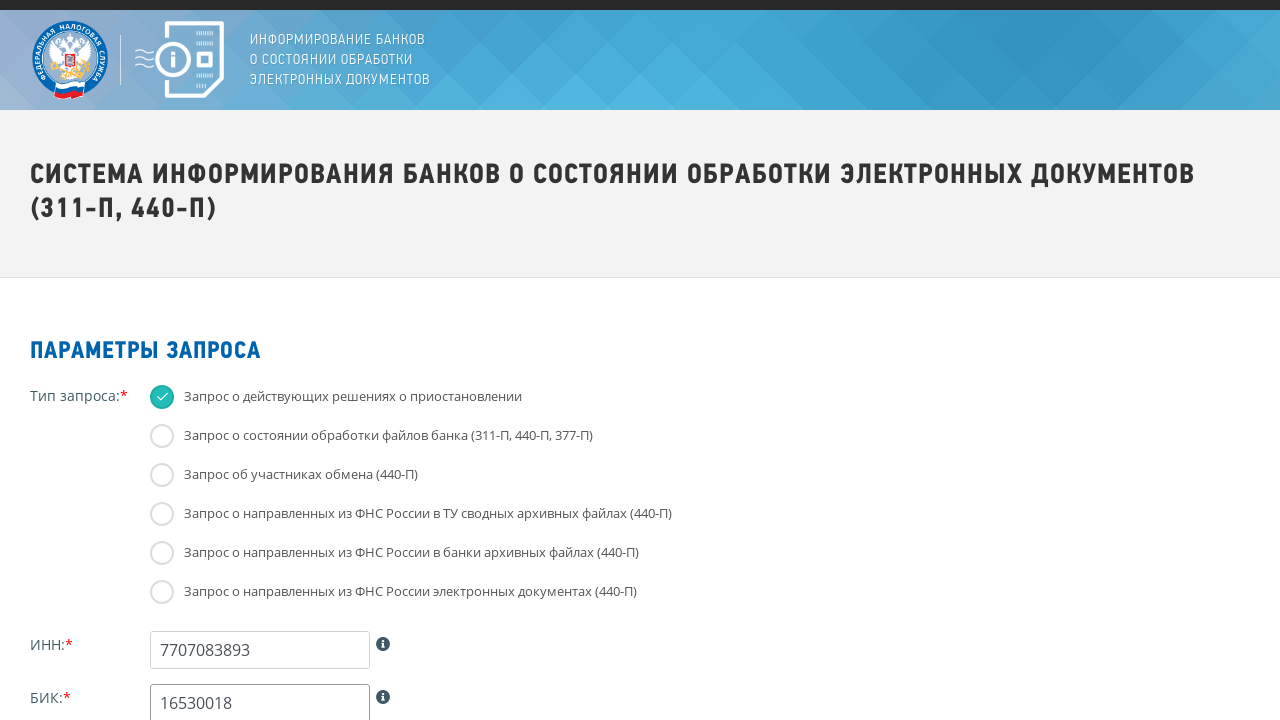

Waited 100ms between keystrokes
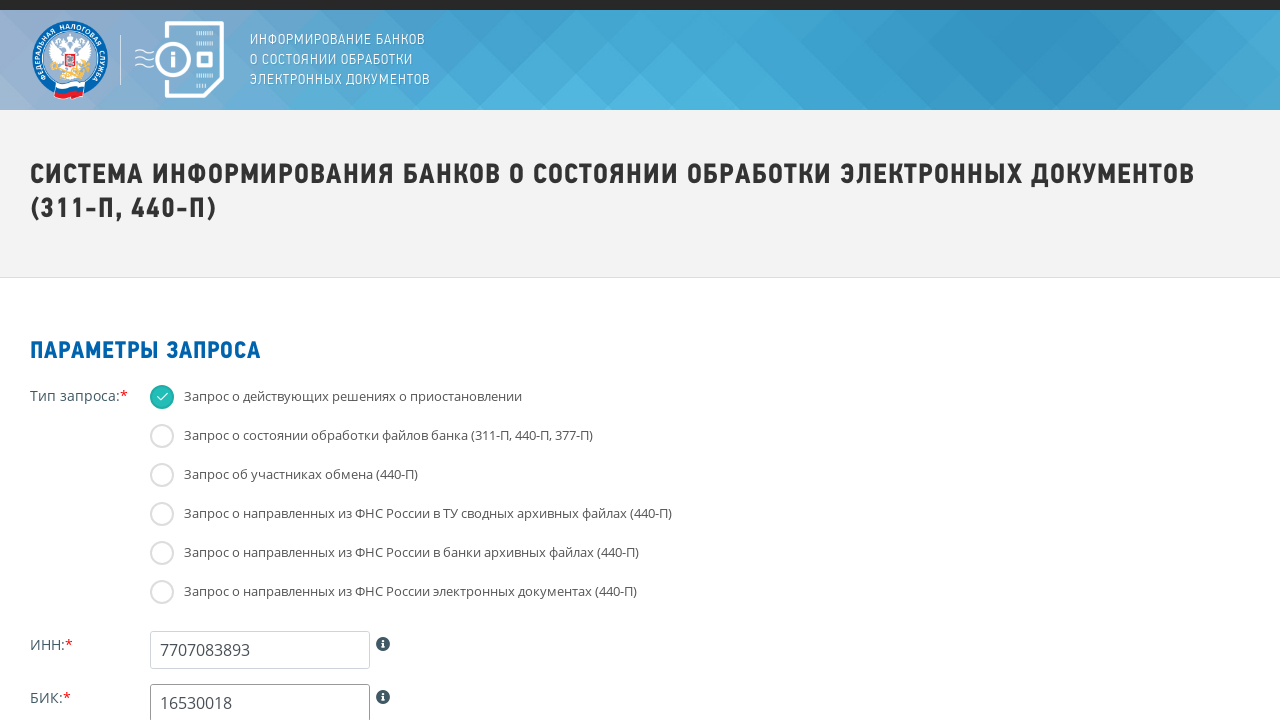

Typed character '0' into BIK field on #bikPRS
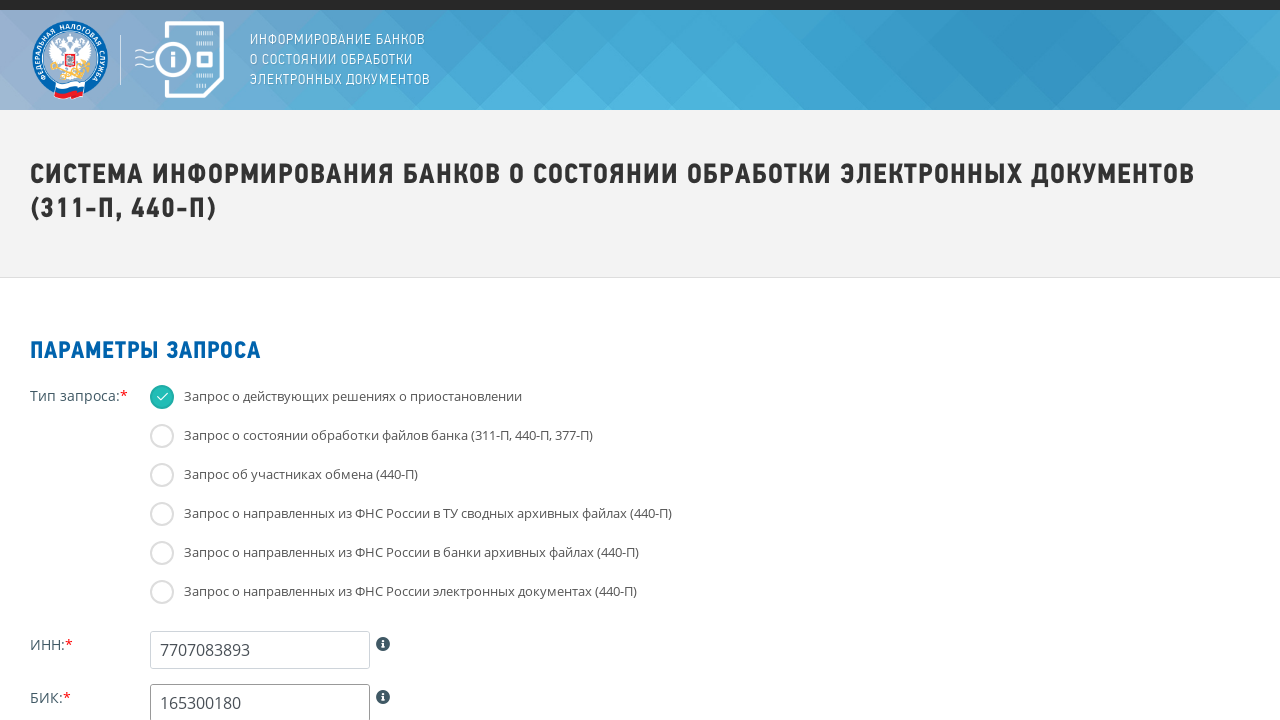

Waited 100ms between keystrokes
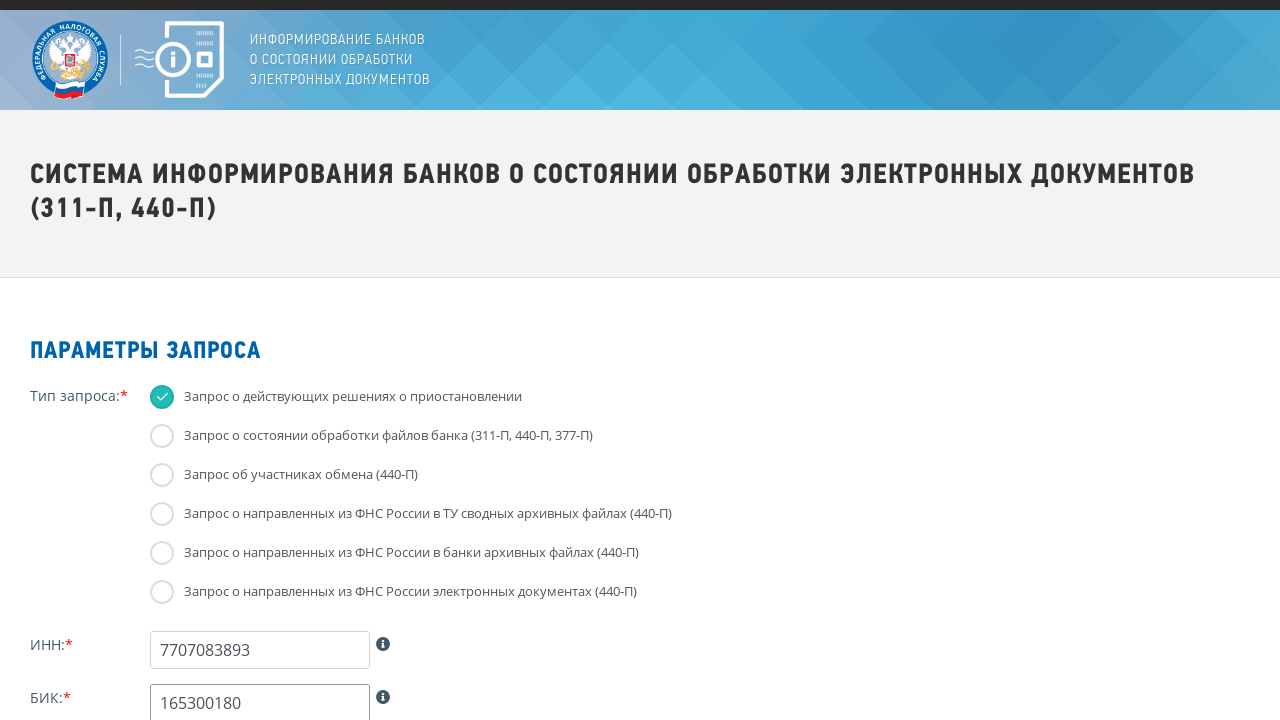

Typed character '5' into BIK field on #bikPRS
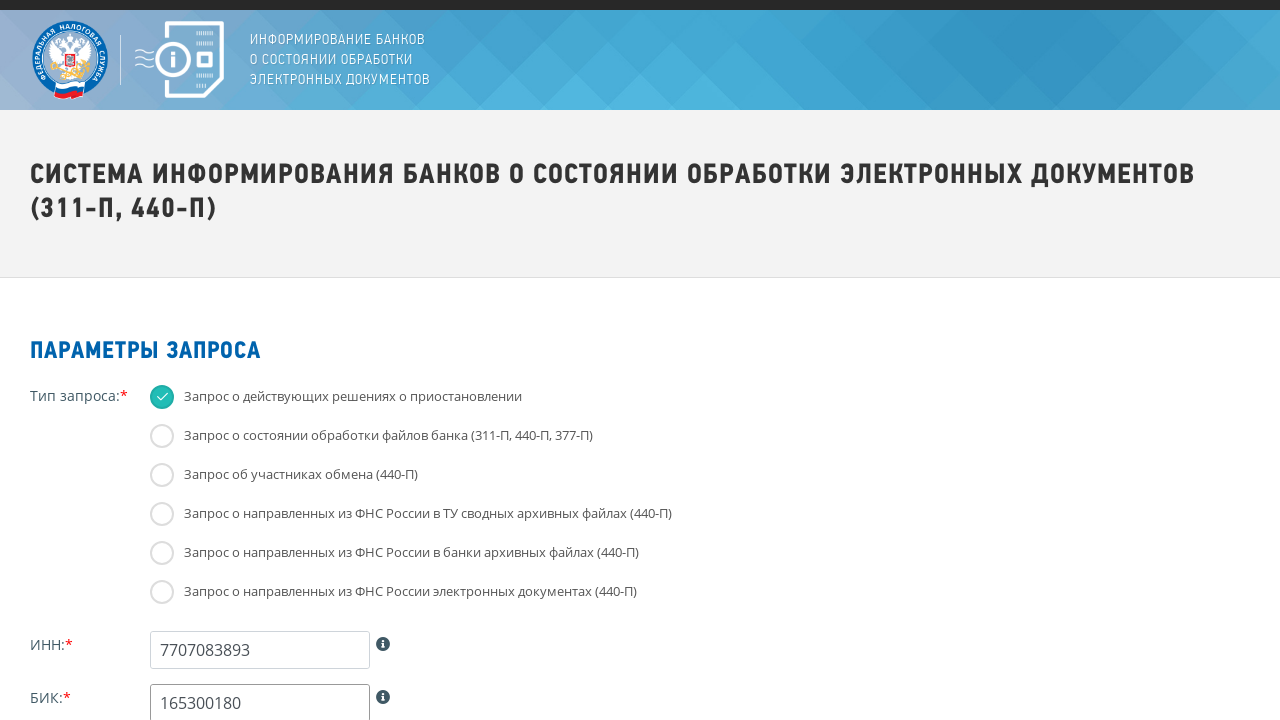

Waited 100ms between keystrokes
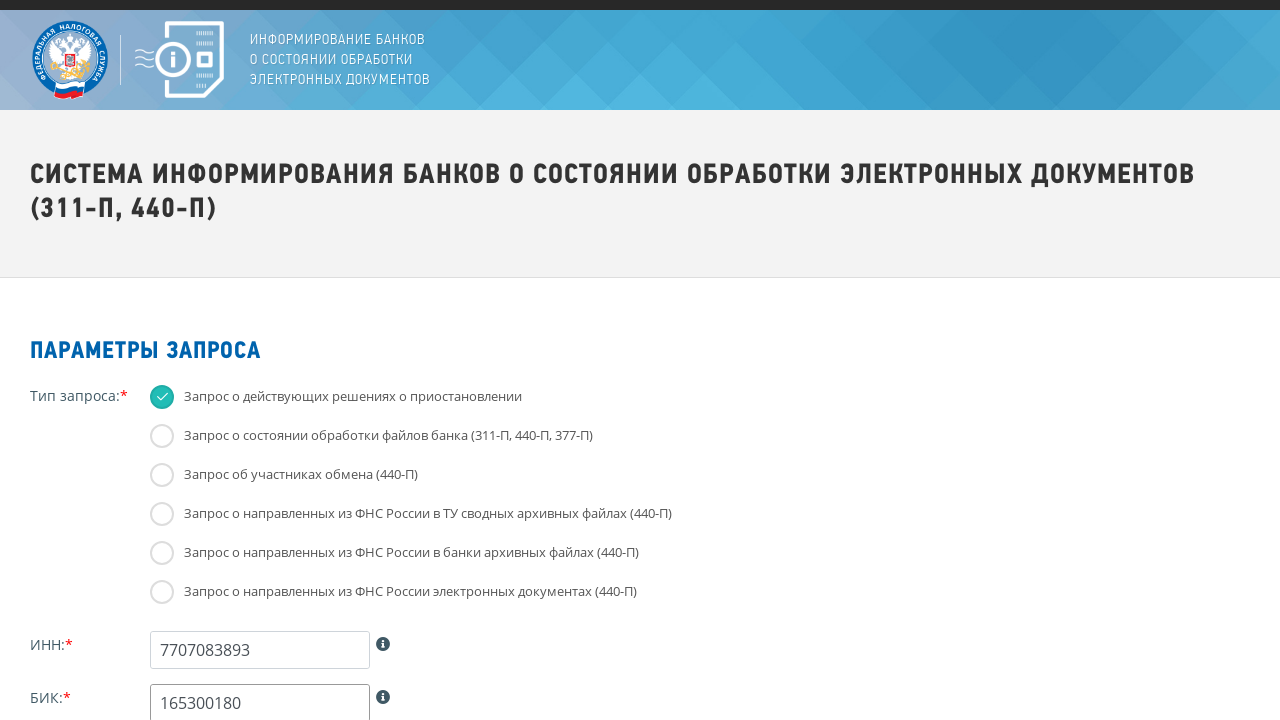

Clicked search button to query Russian tax service at (840, 413) on #btnSearch
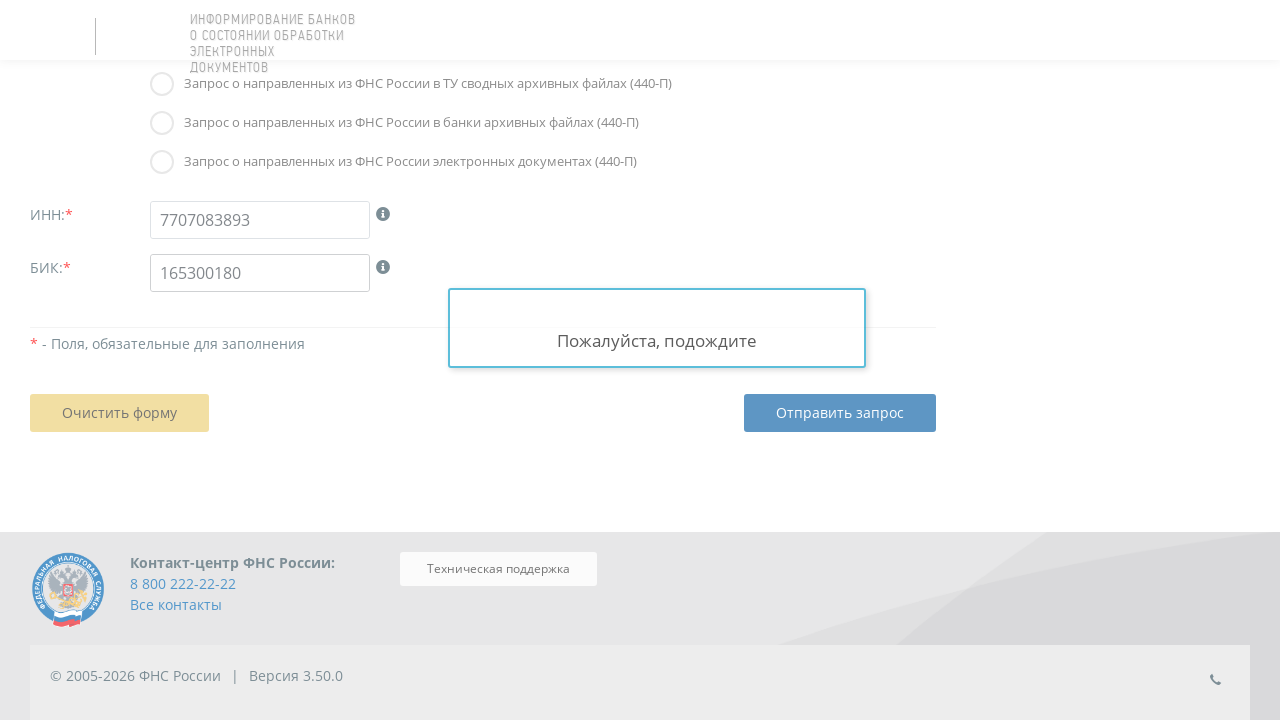

Document processing results loaded successfully
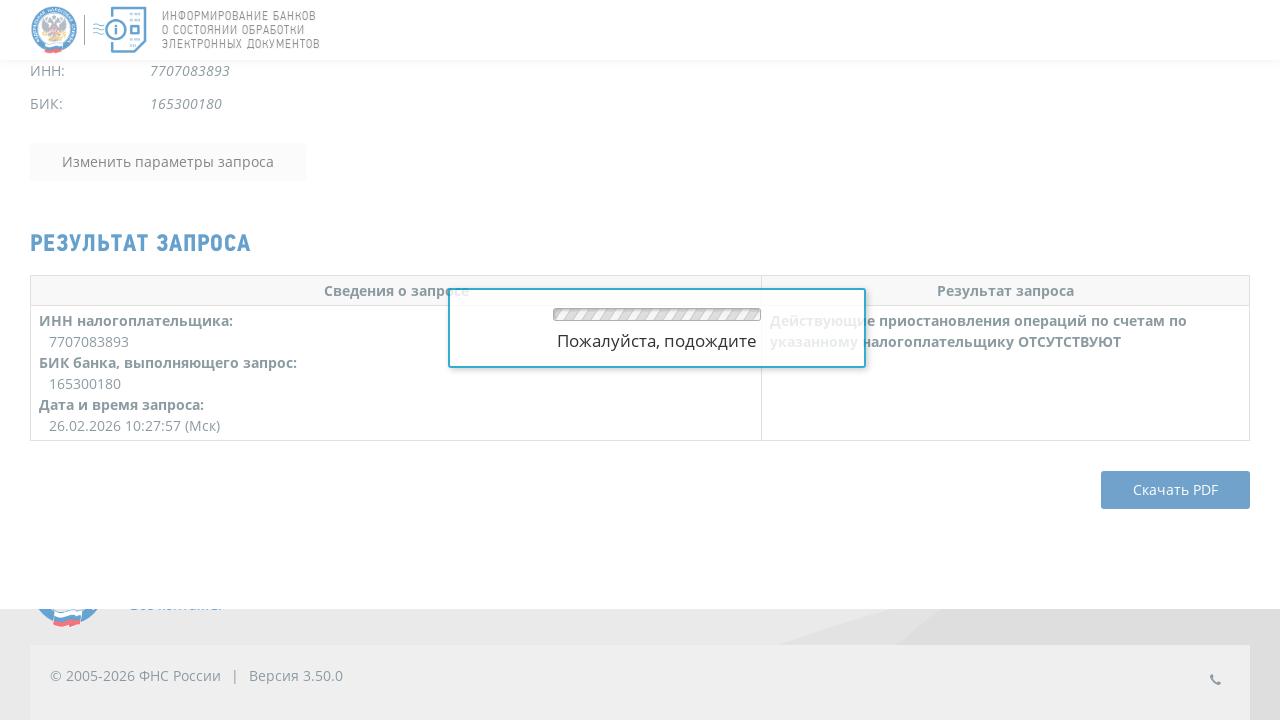

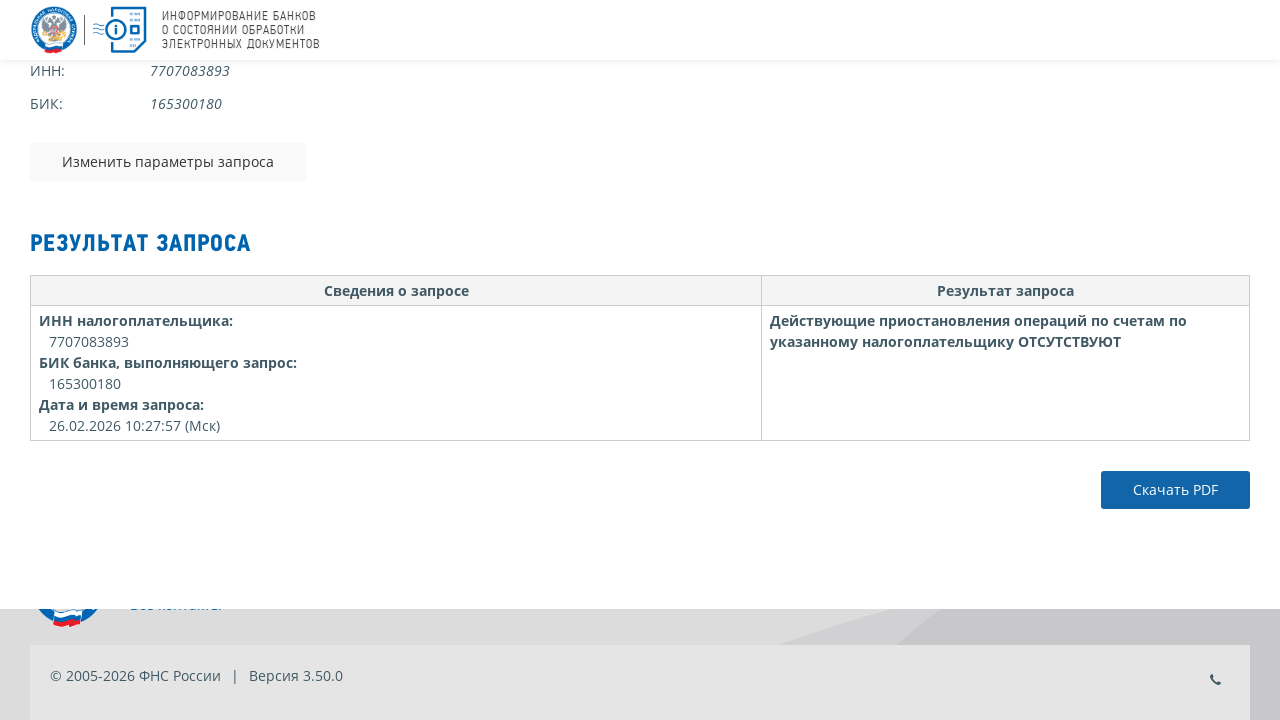